Tests the complete flight booking flow on BlazeDemo by selecting departure and destination cities, choosing a flight, filling in passenger and payment details, and completing the purchase.

Starting URL: https://blazedemo.com/

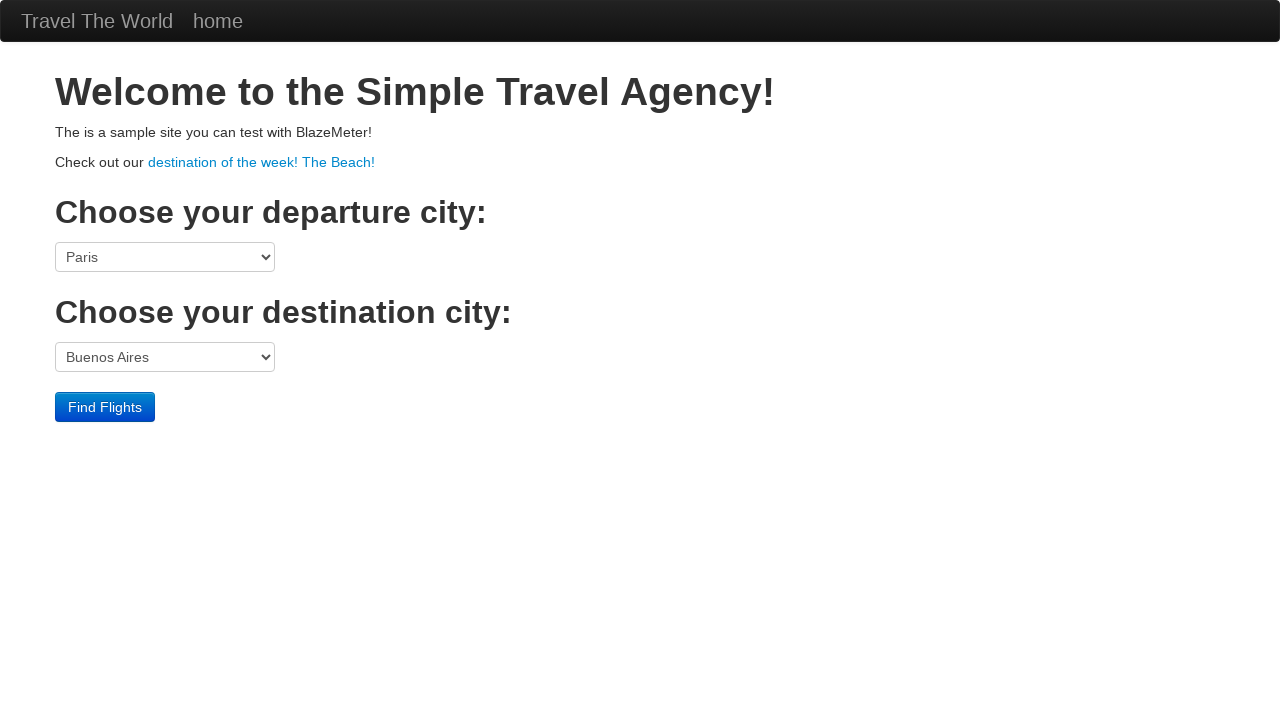

Set viewport size to 1800x1000
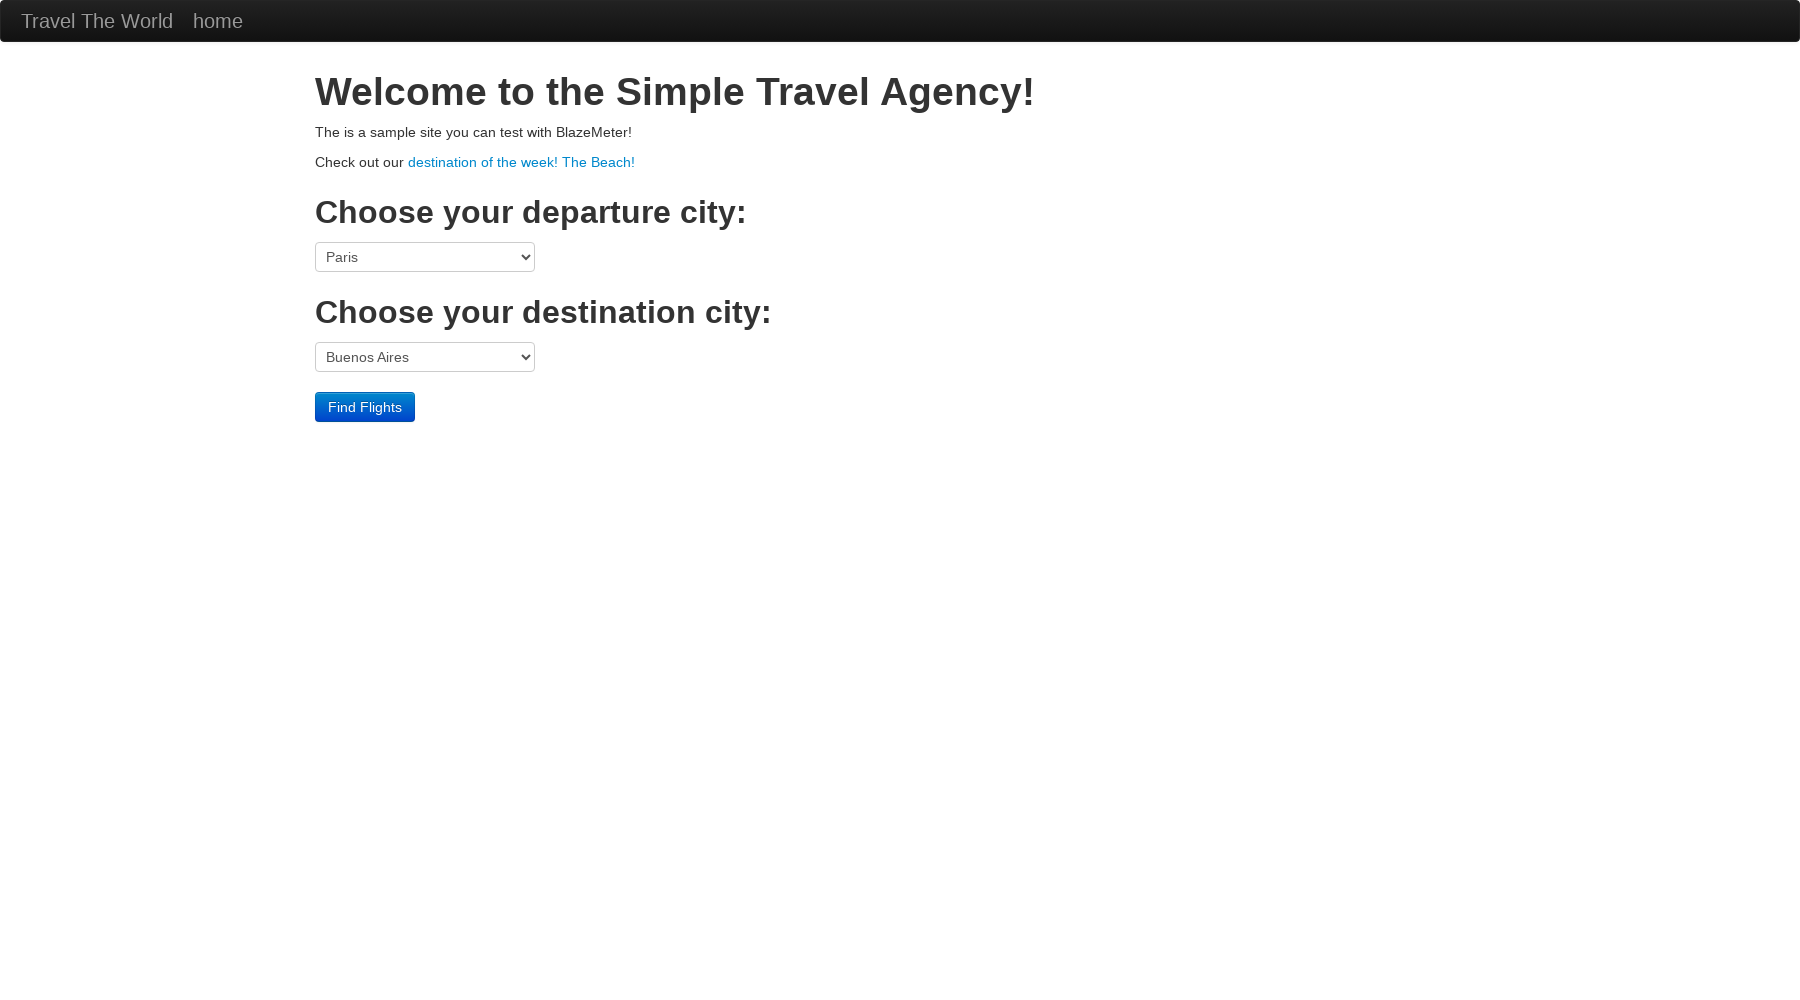

Clicked departure city dropdown at (425, 257) on select[name='fromPort']
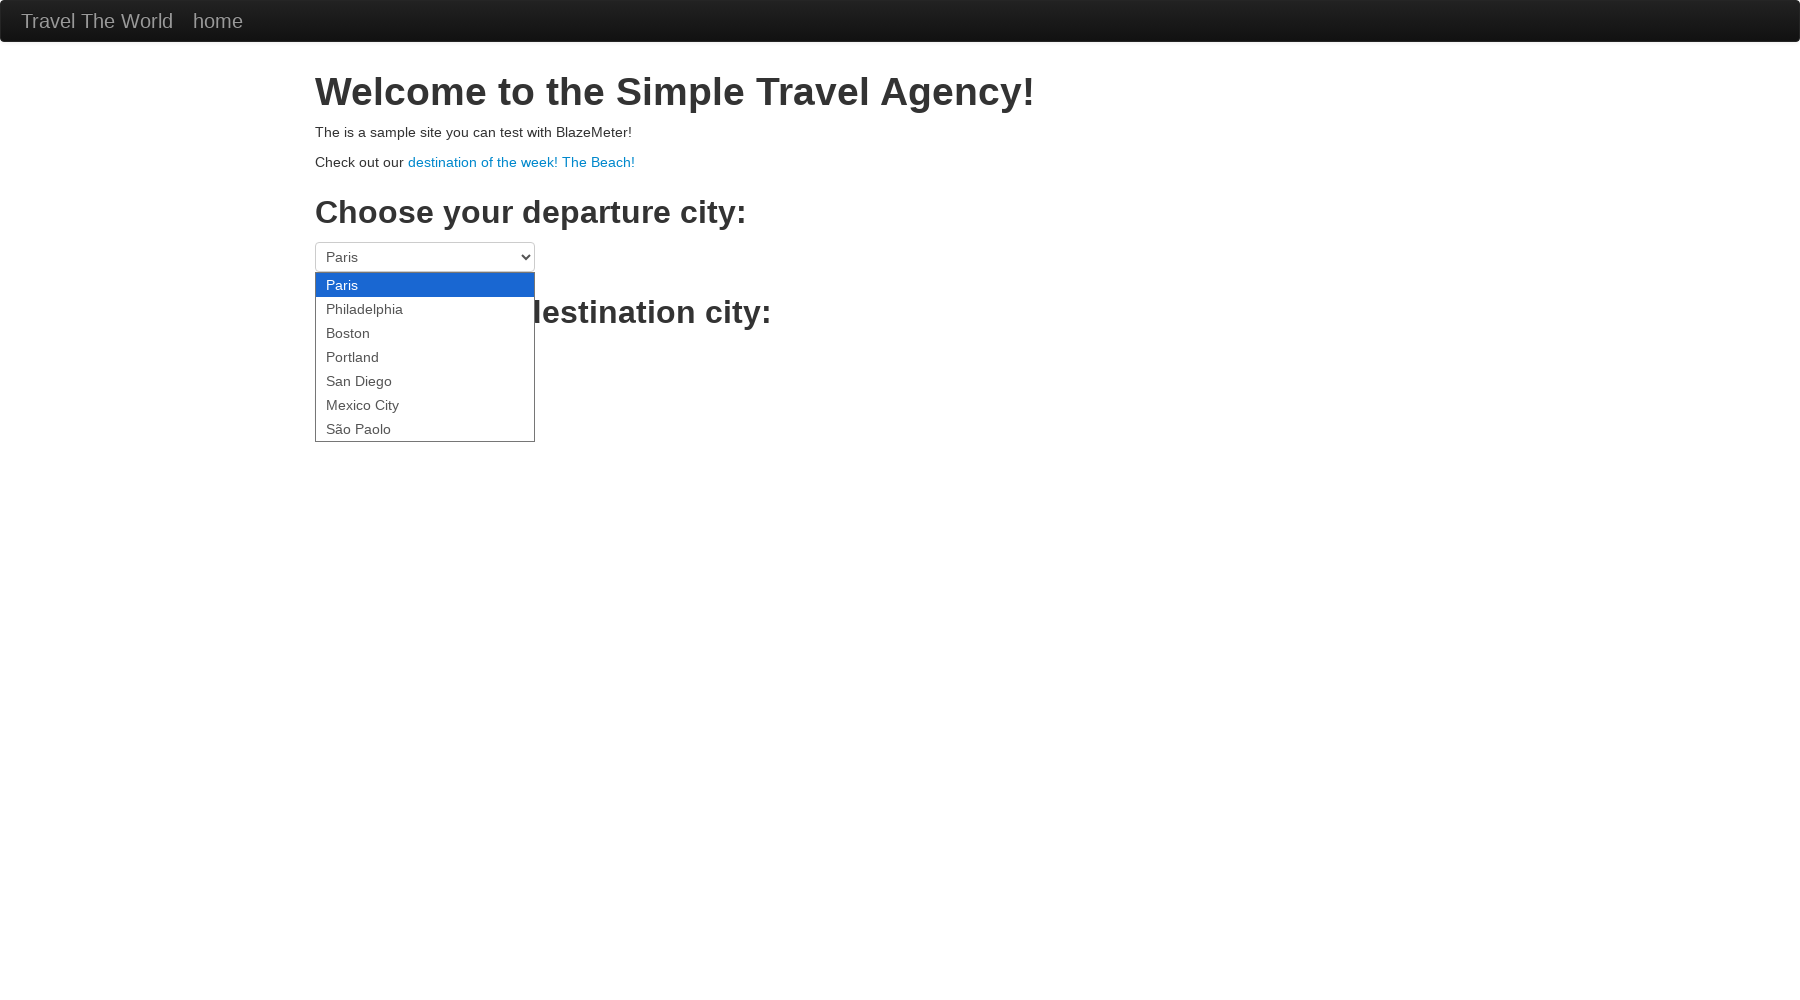

Selected 'Mexico City' as departure city on select[name='fromPort']
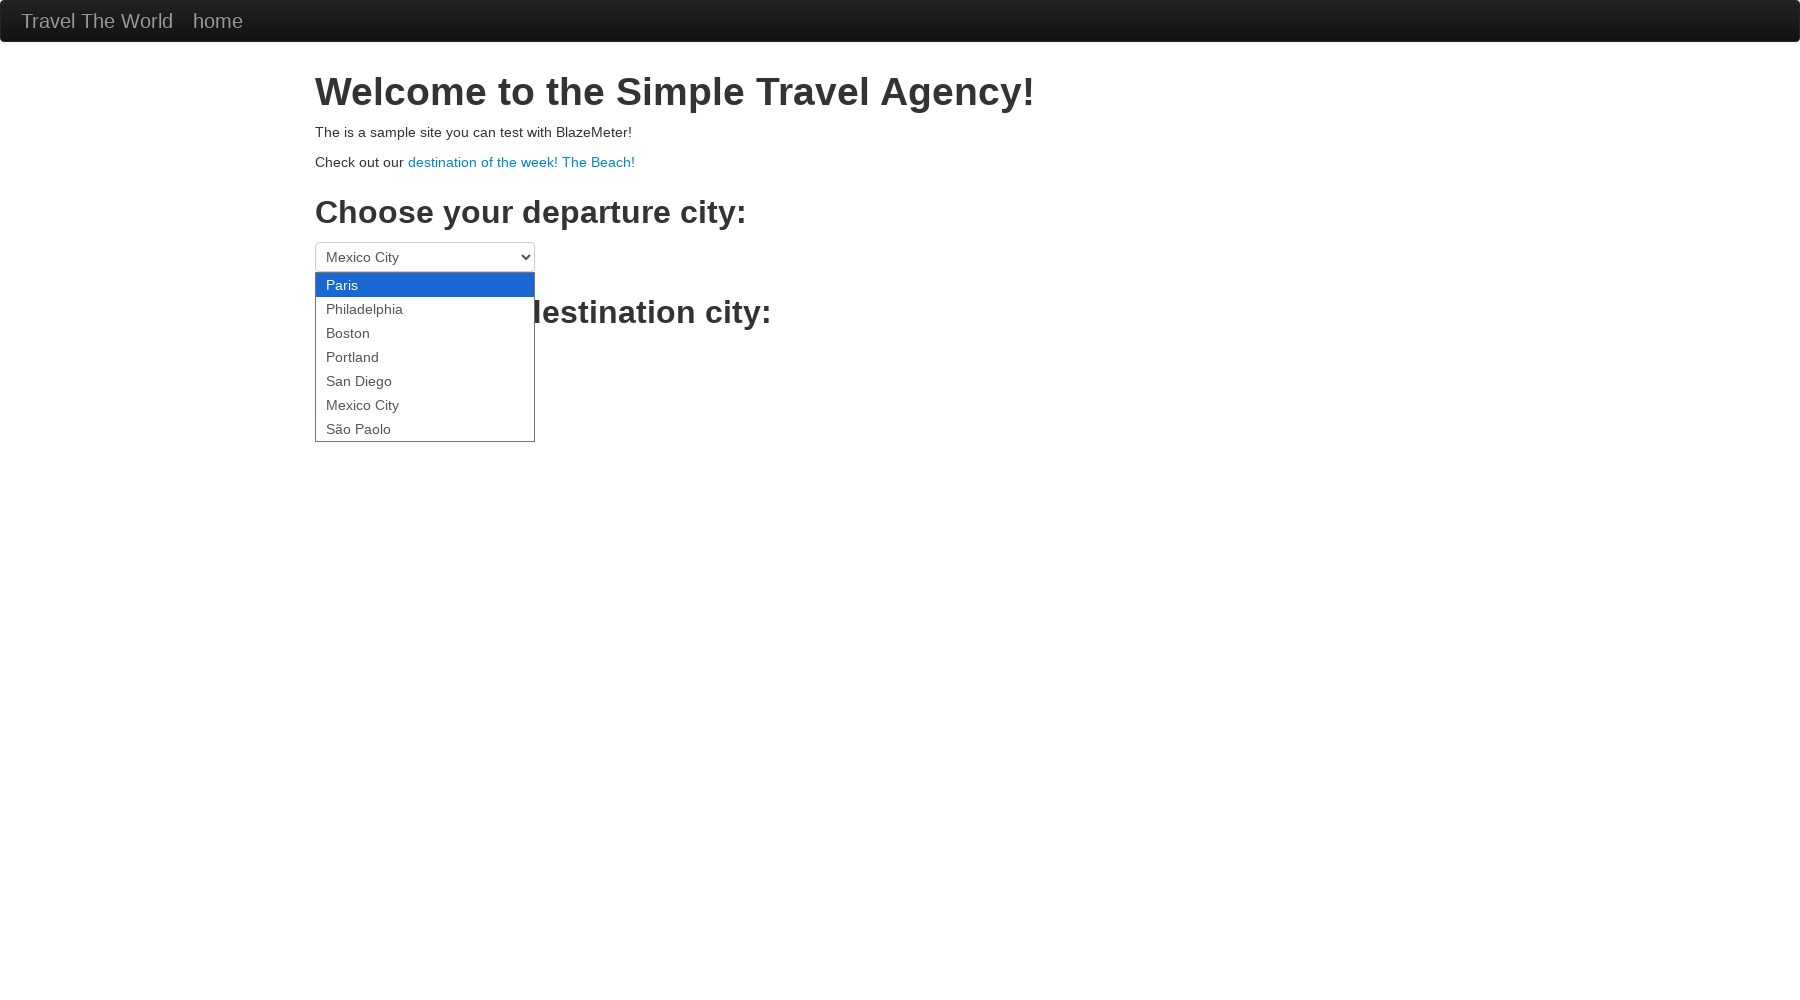

Clicked destination city dropdown at (425, 357) on select[name='toPort']
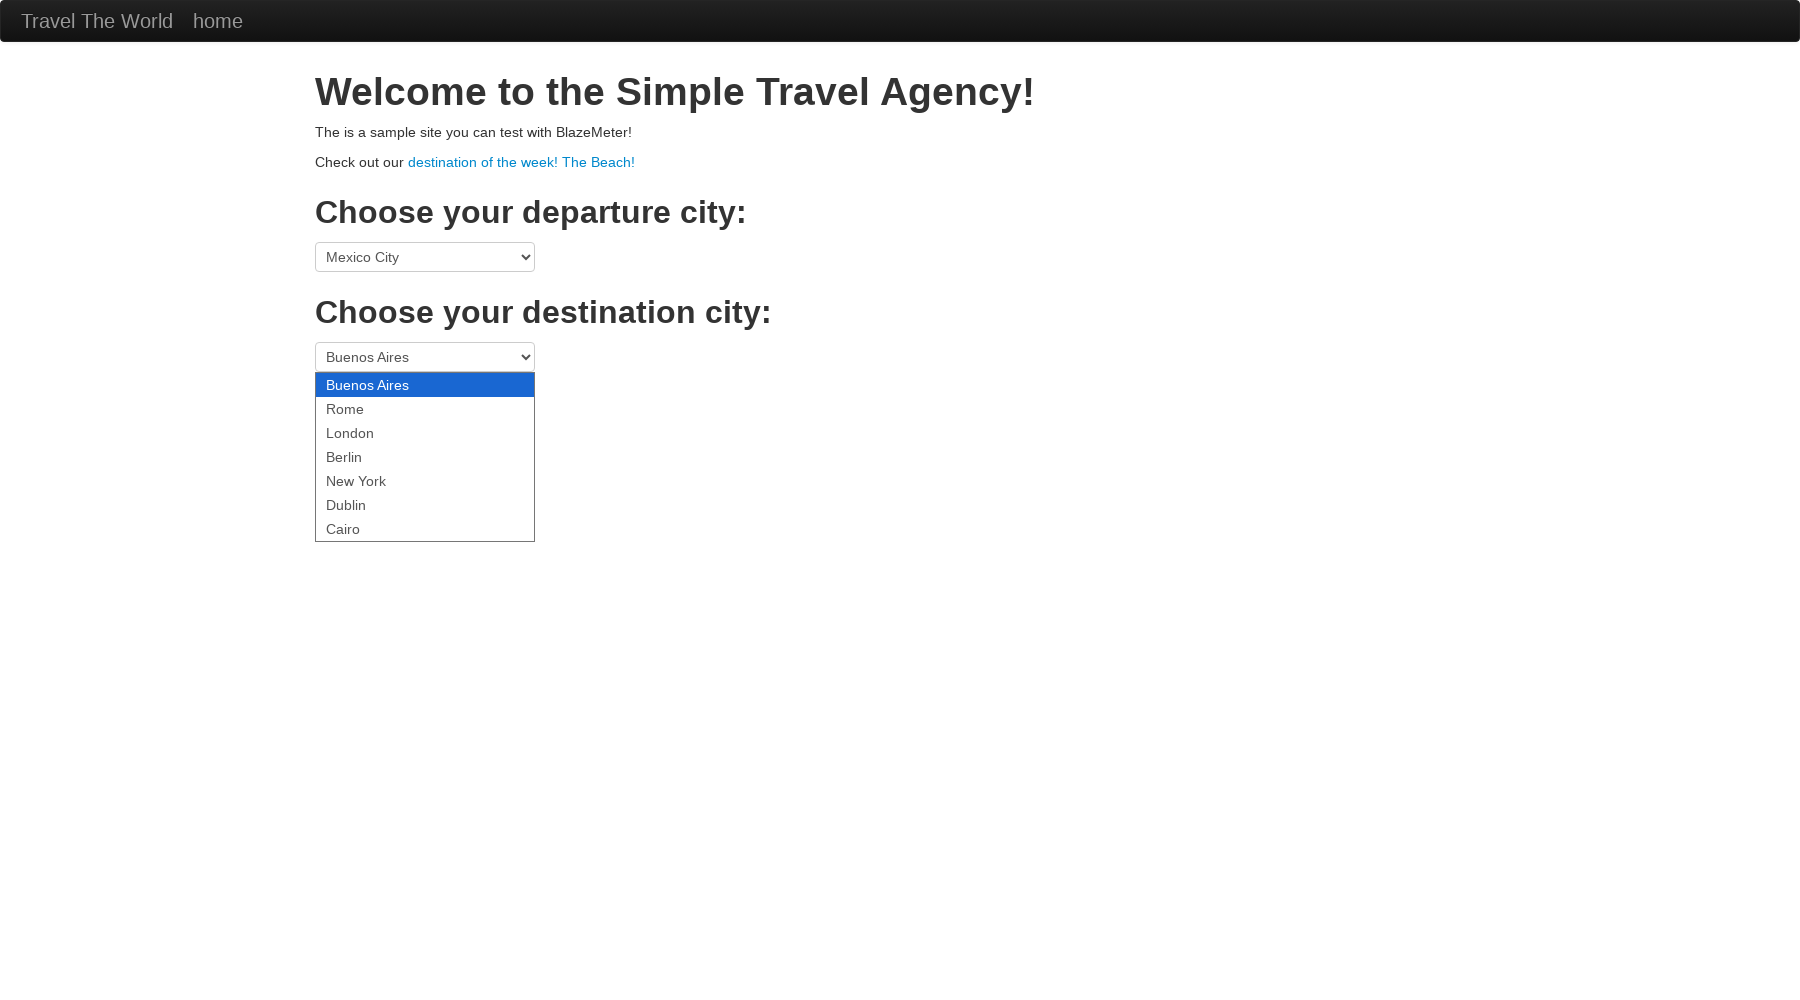

Selected 'London' as destination city on select[name='toPort']
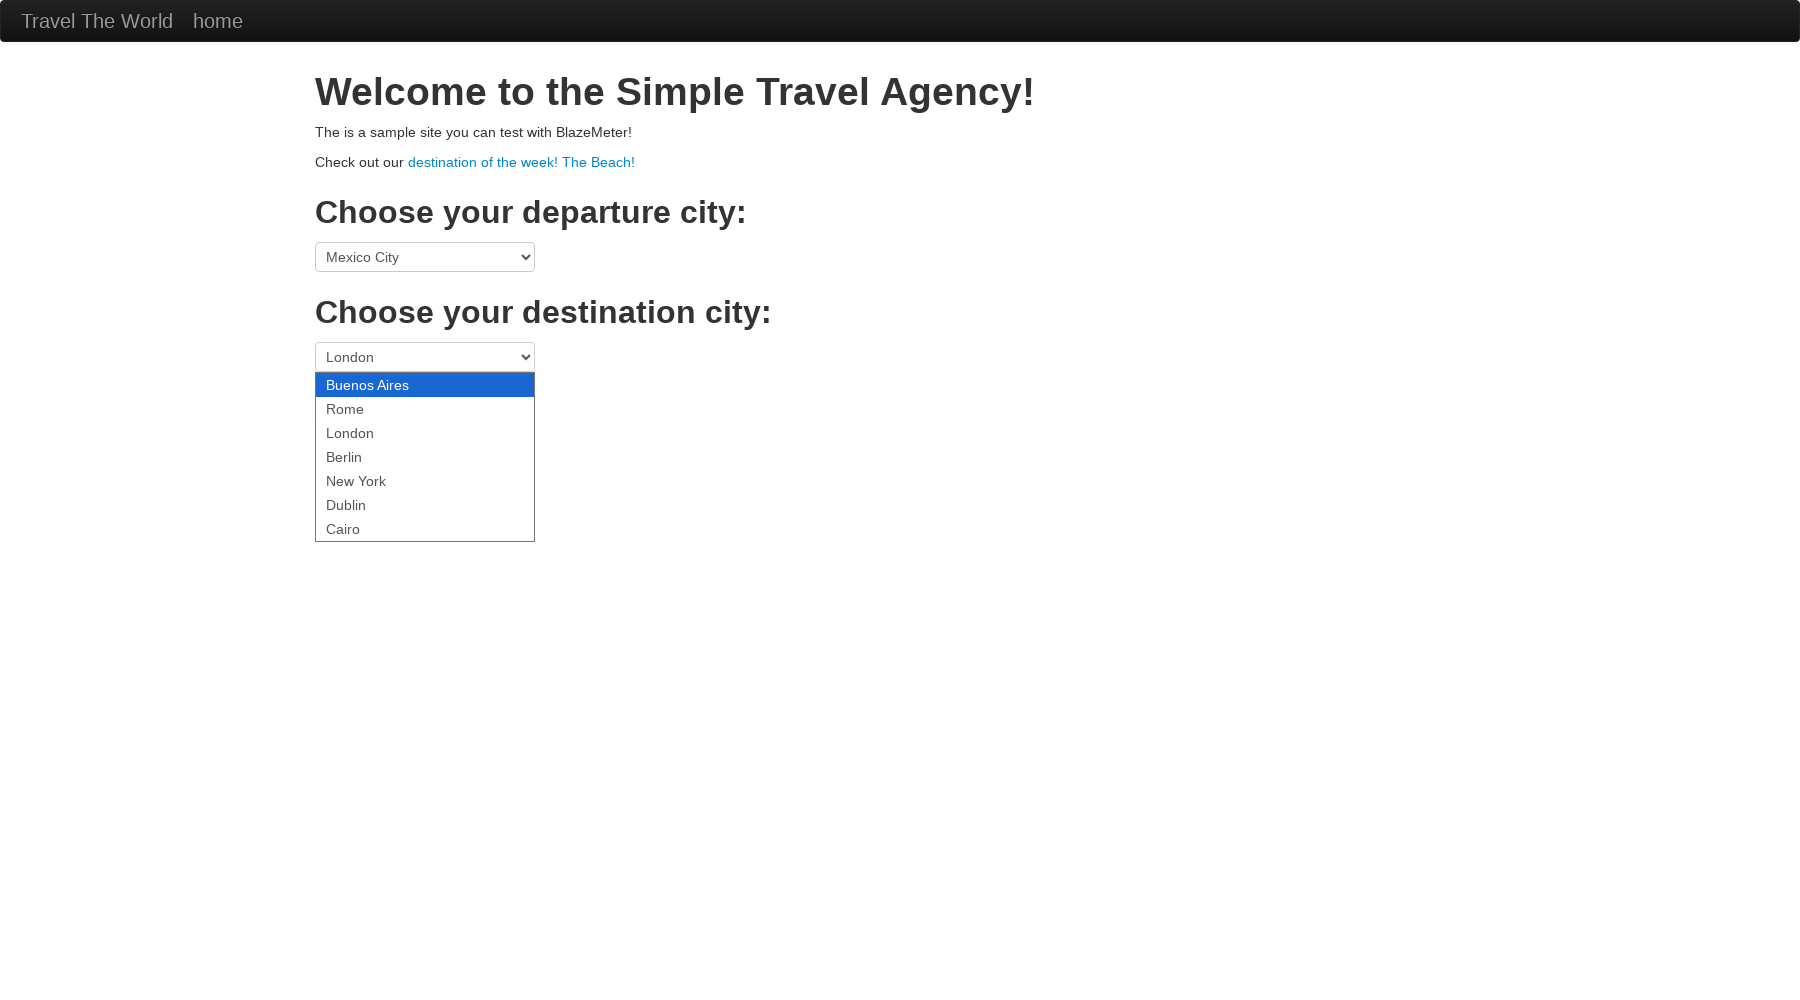

Clicked 'Find Flights' button at (365, 407) on input[type='submit']
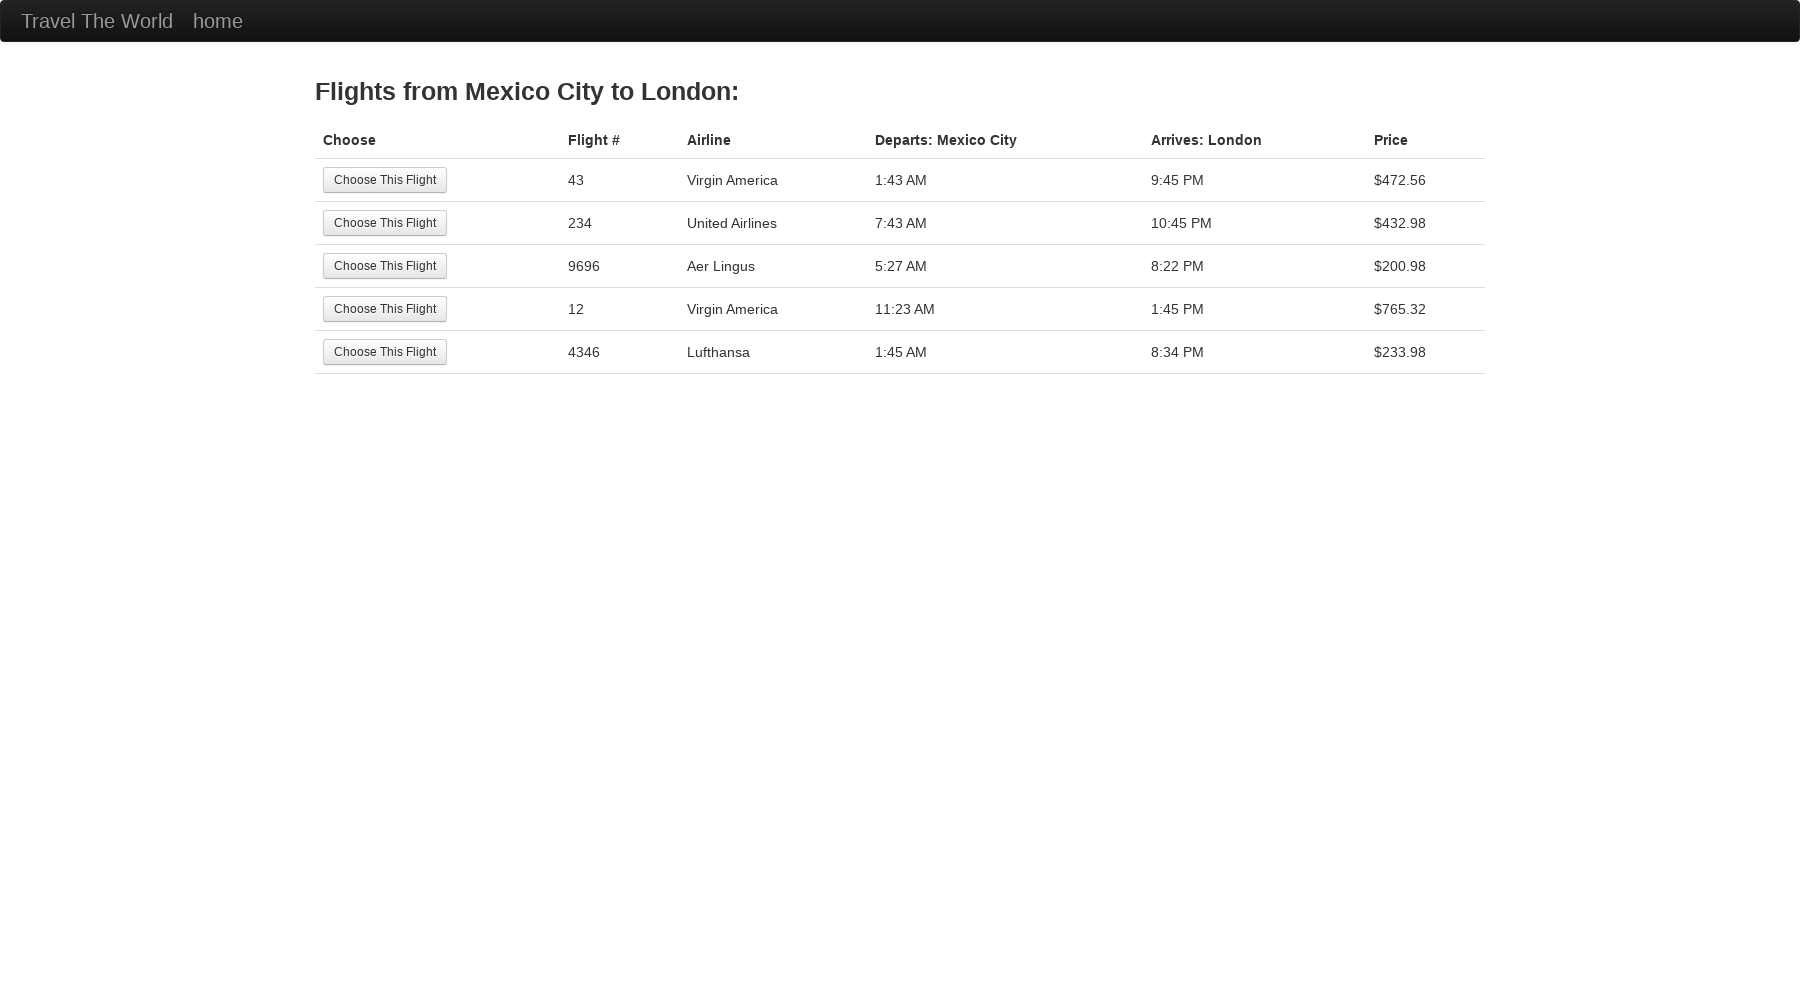

Selected first flight from results at (385, 180) on input[type='submit']
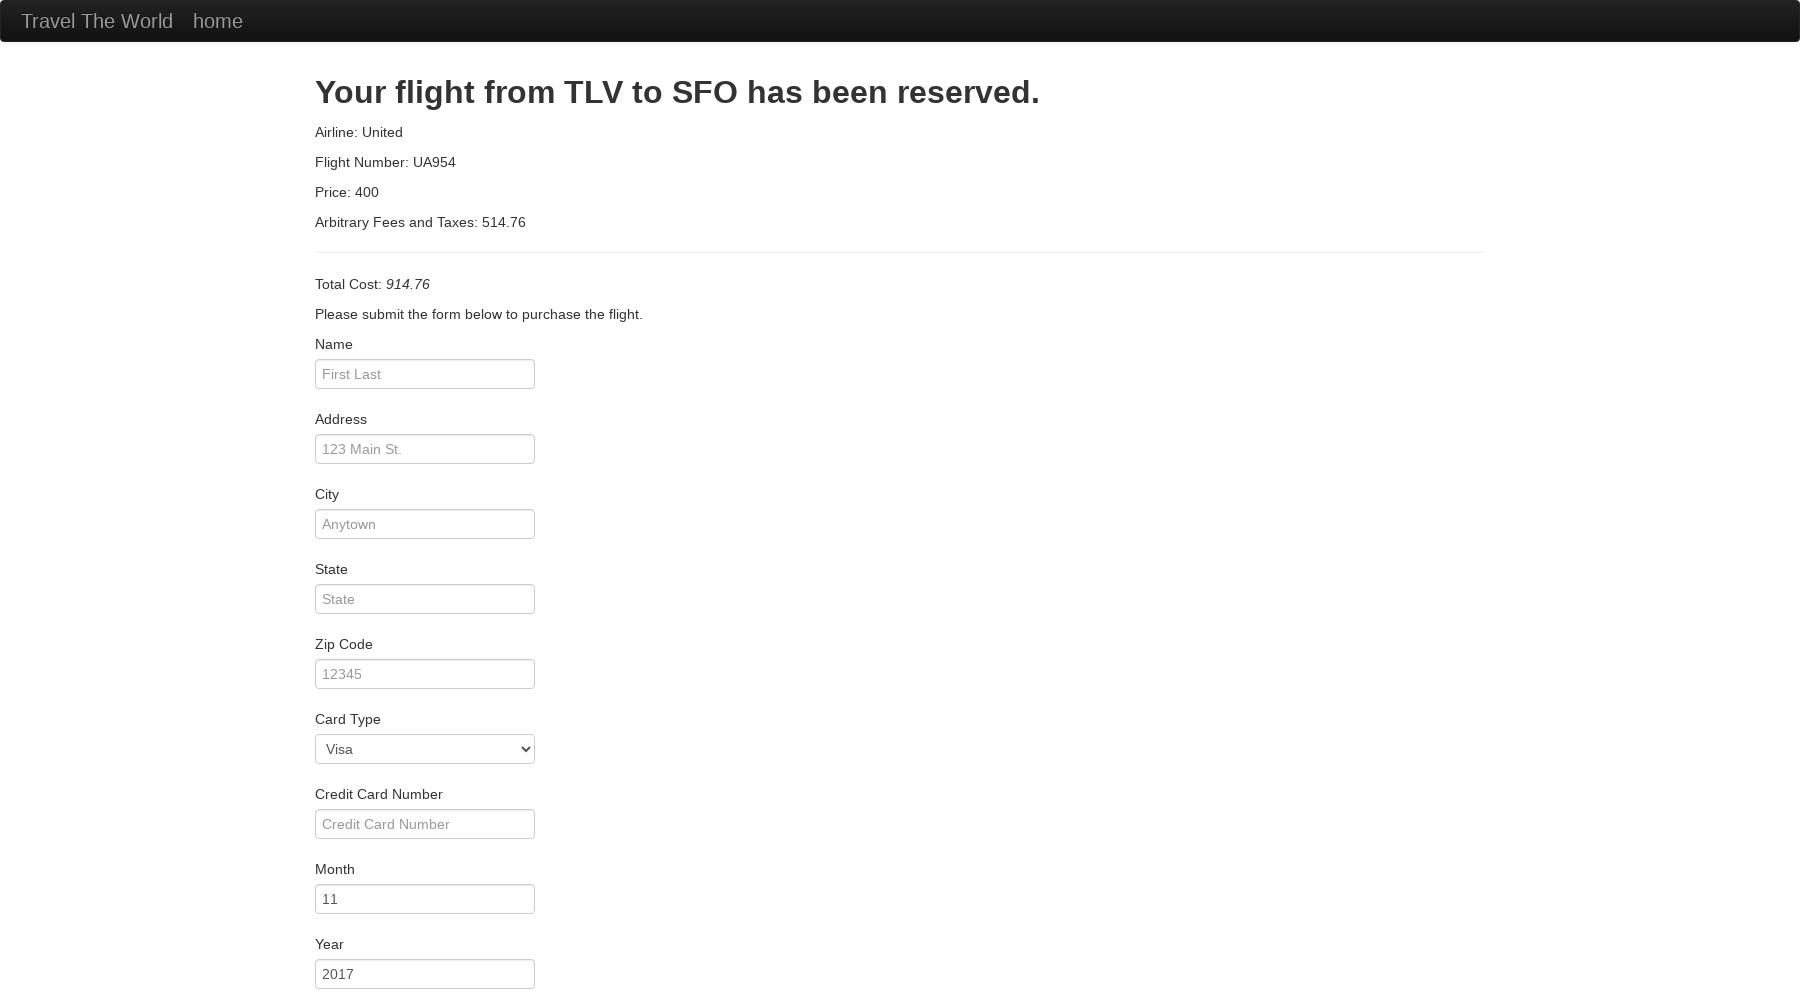

Clicked passenger name field at (425, 374) on input[name='inputName']
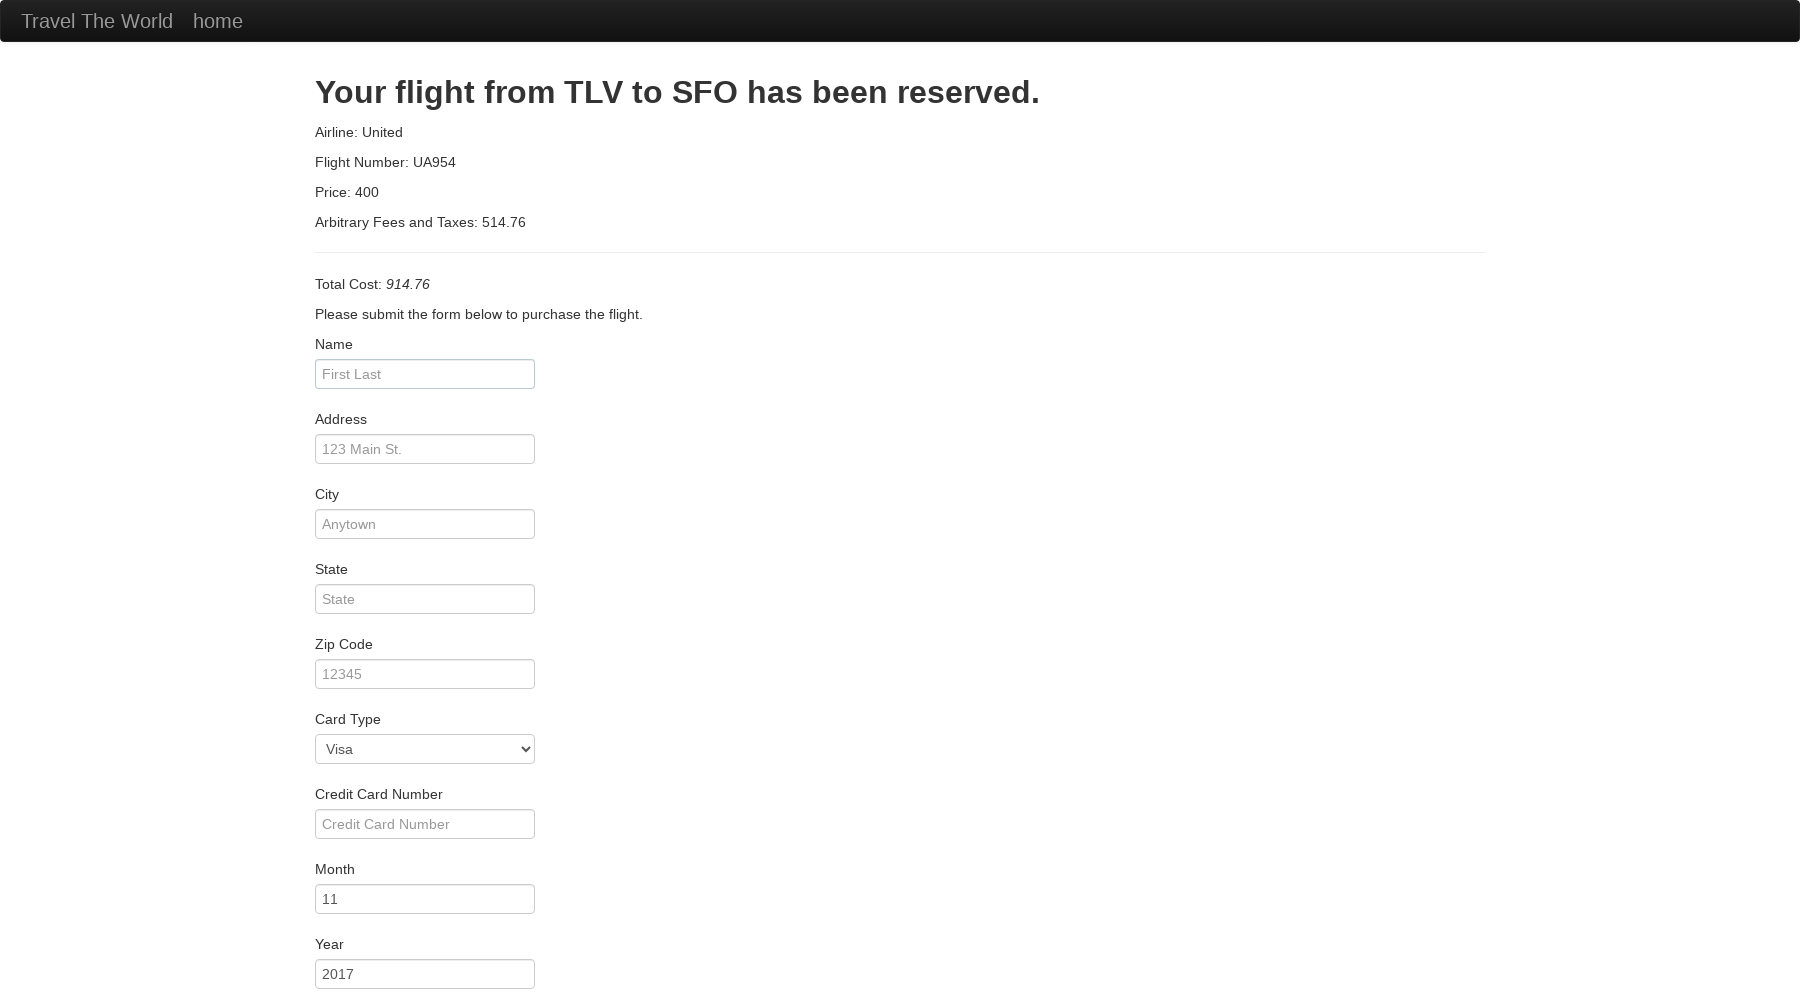

Filled passenger name with 'José Mendes' on input[name='inputName']
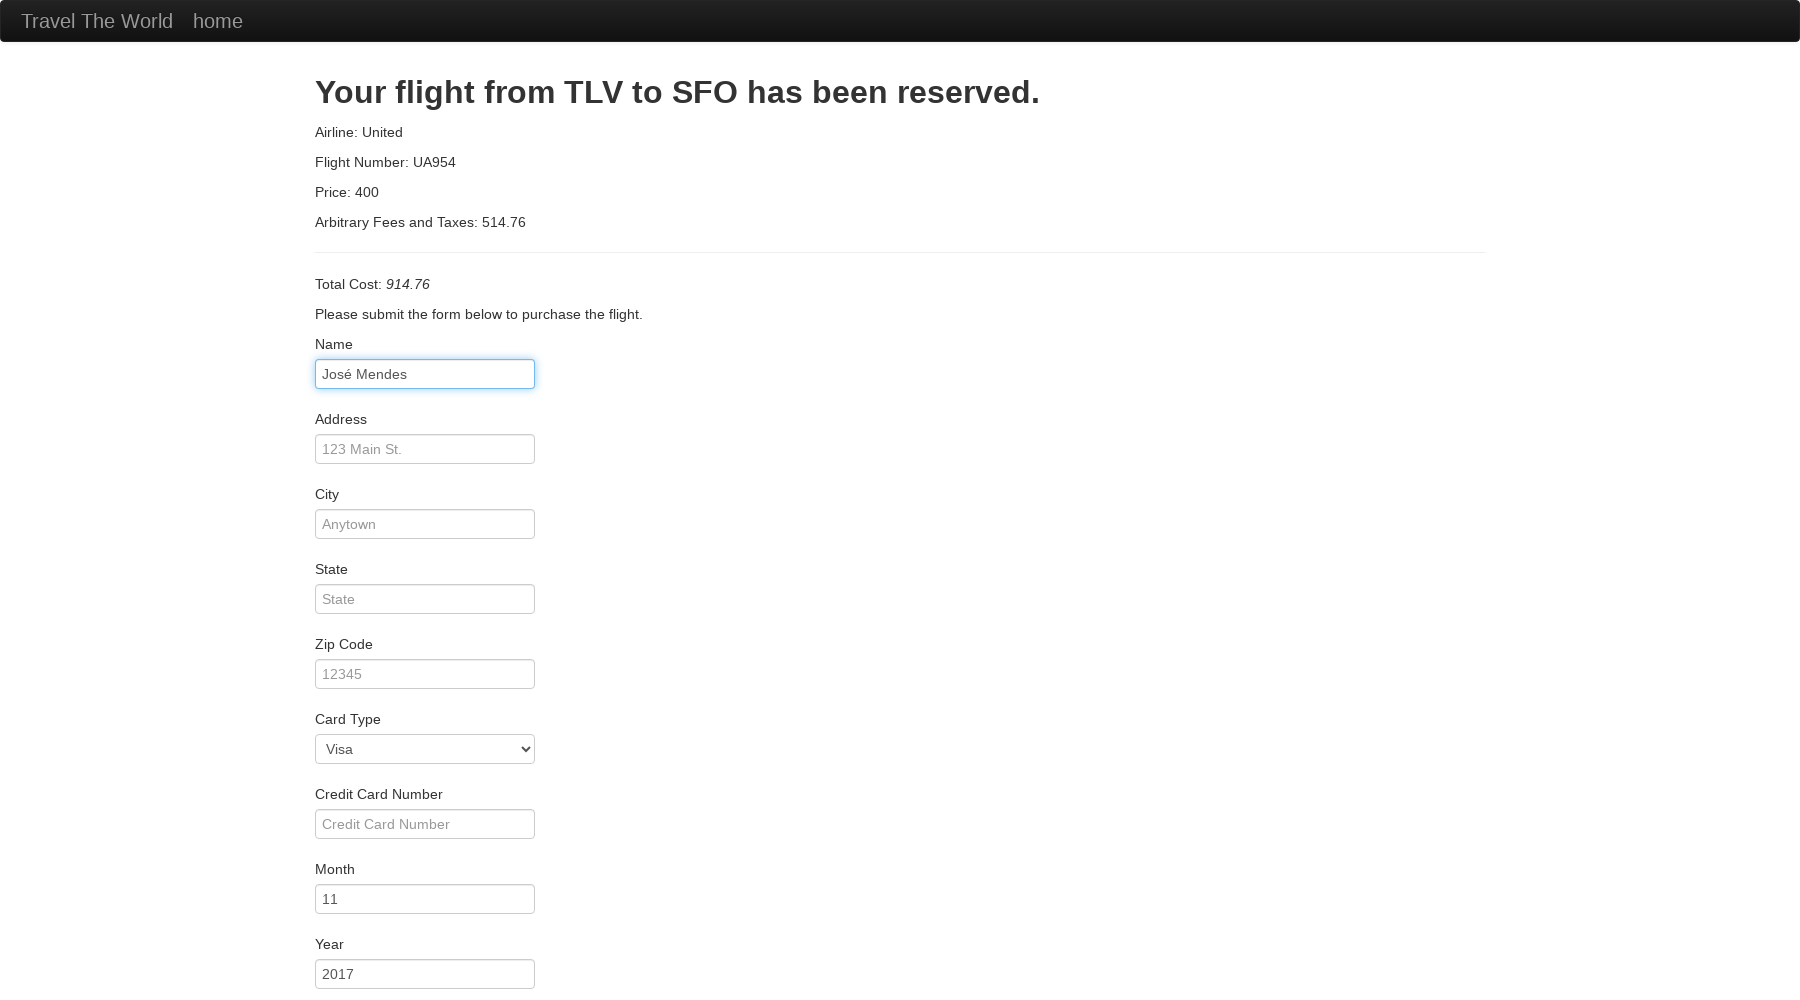

Clicked address field at (425, 449) on input[name='address']
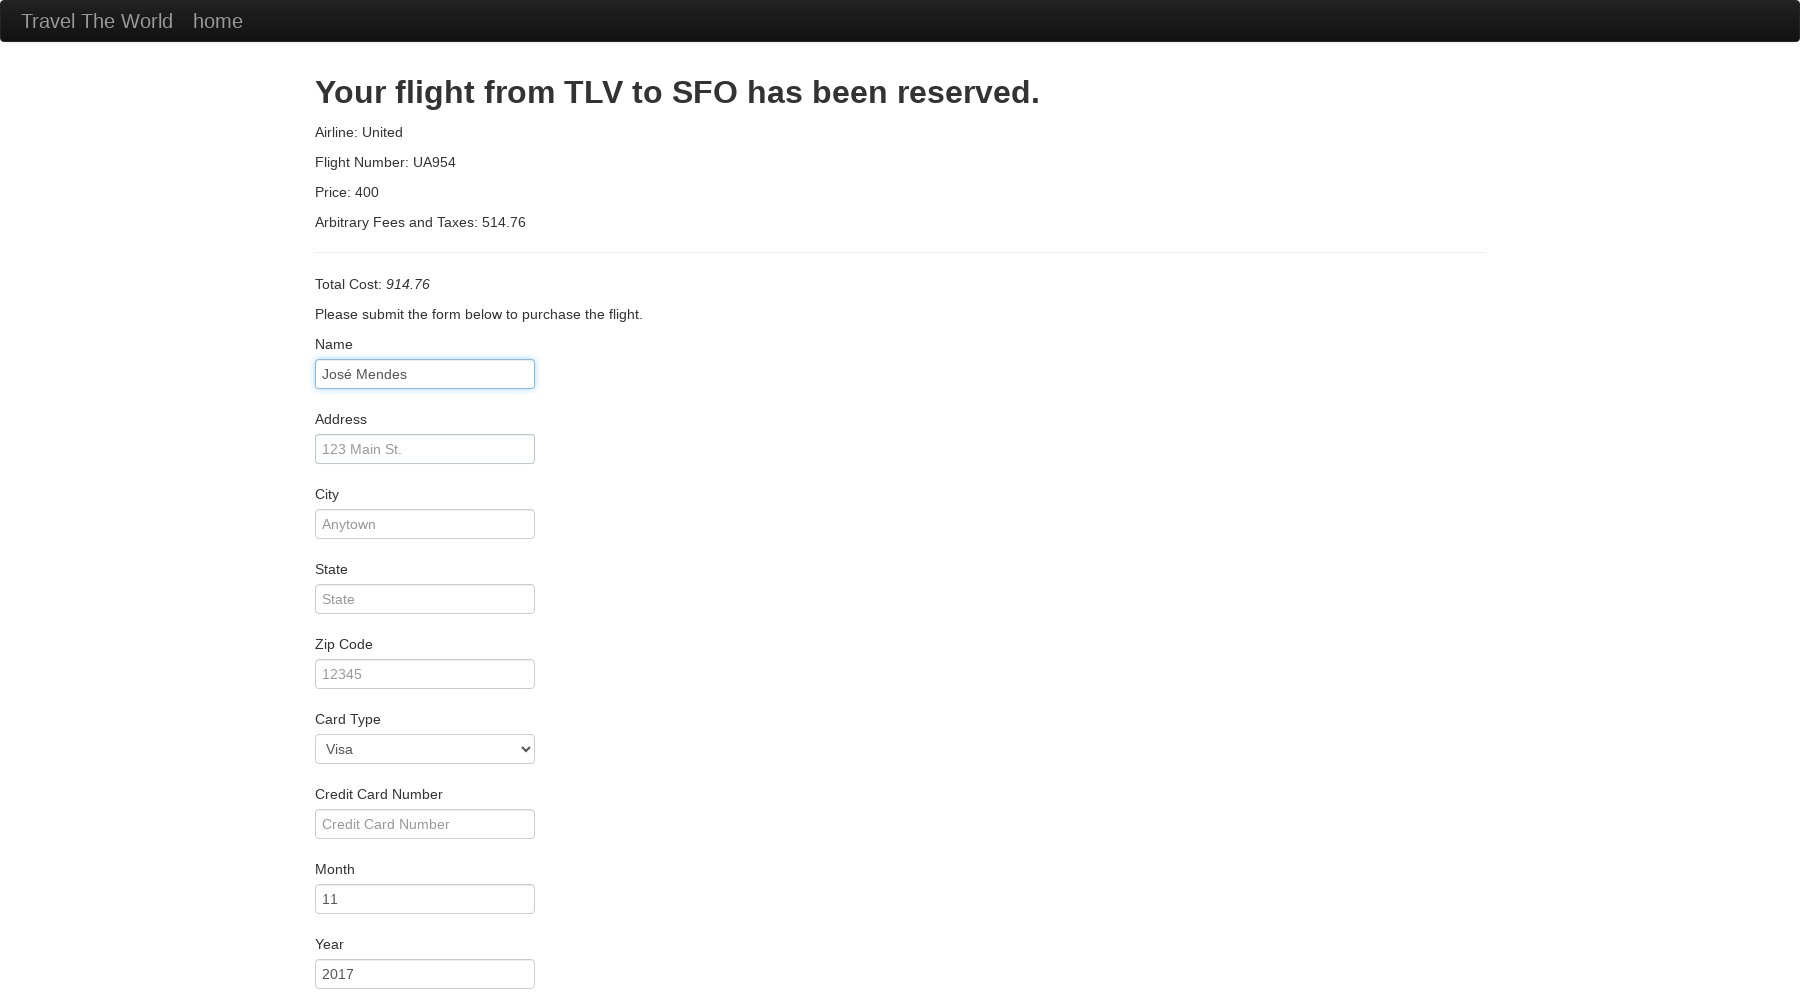

Filled address with '123 Coiso' on input[name='address']
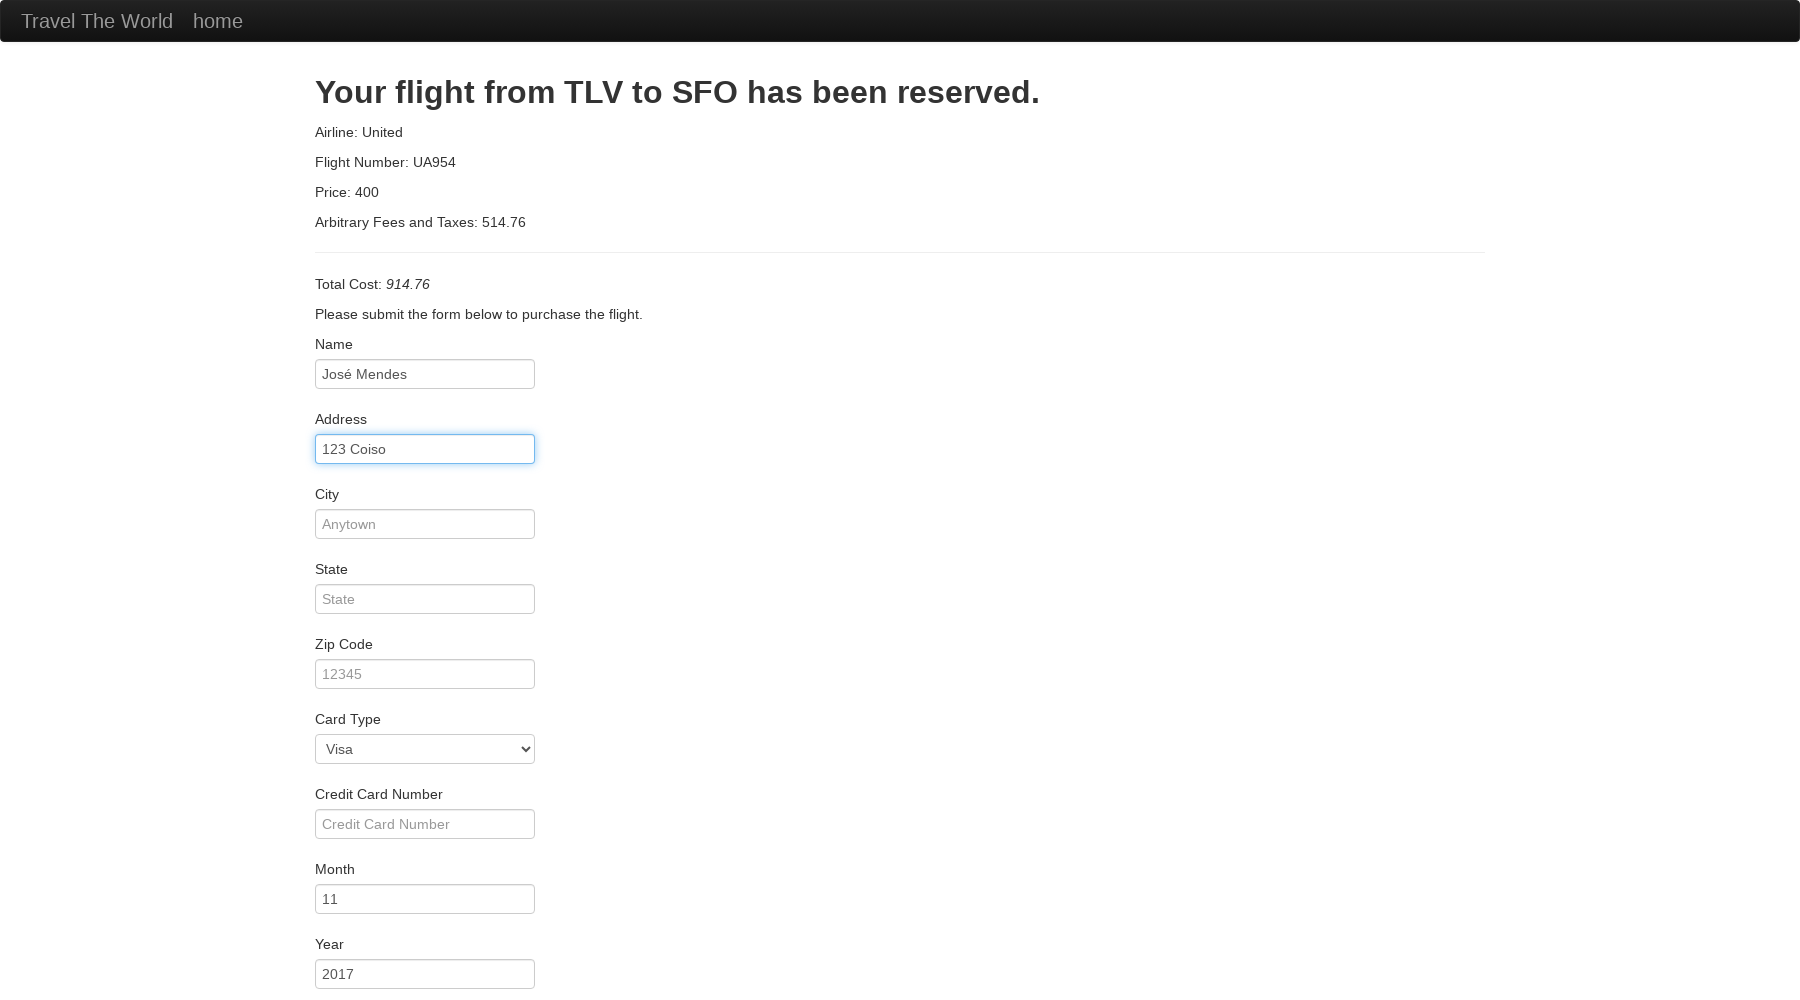

Clicked city field at (425, 524) on input[name='city']
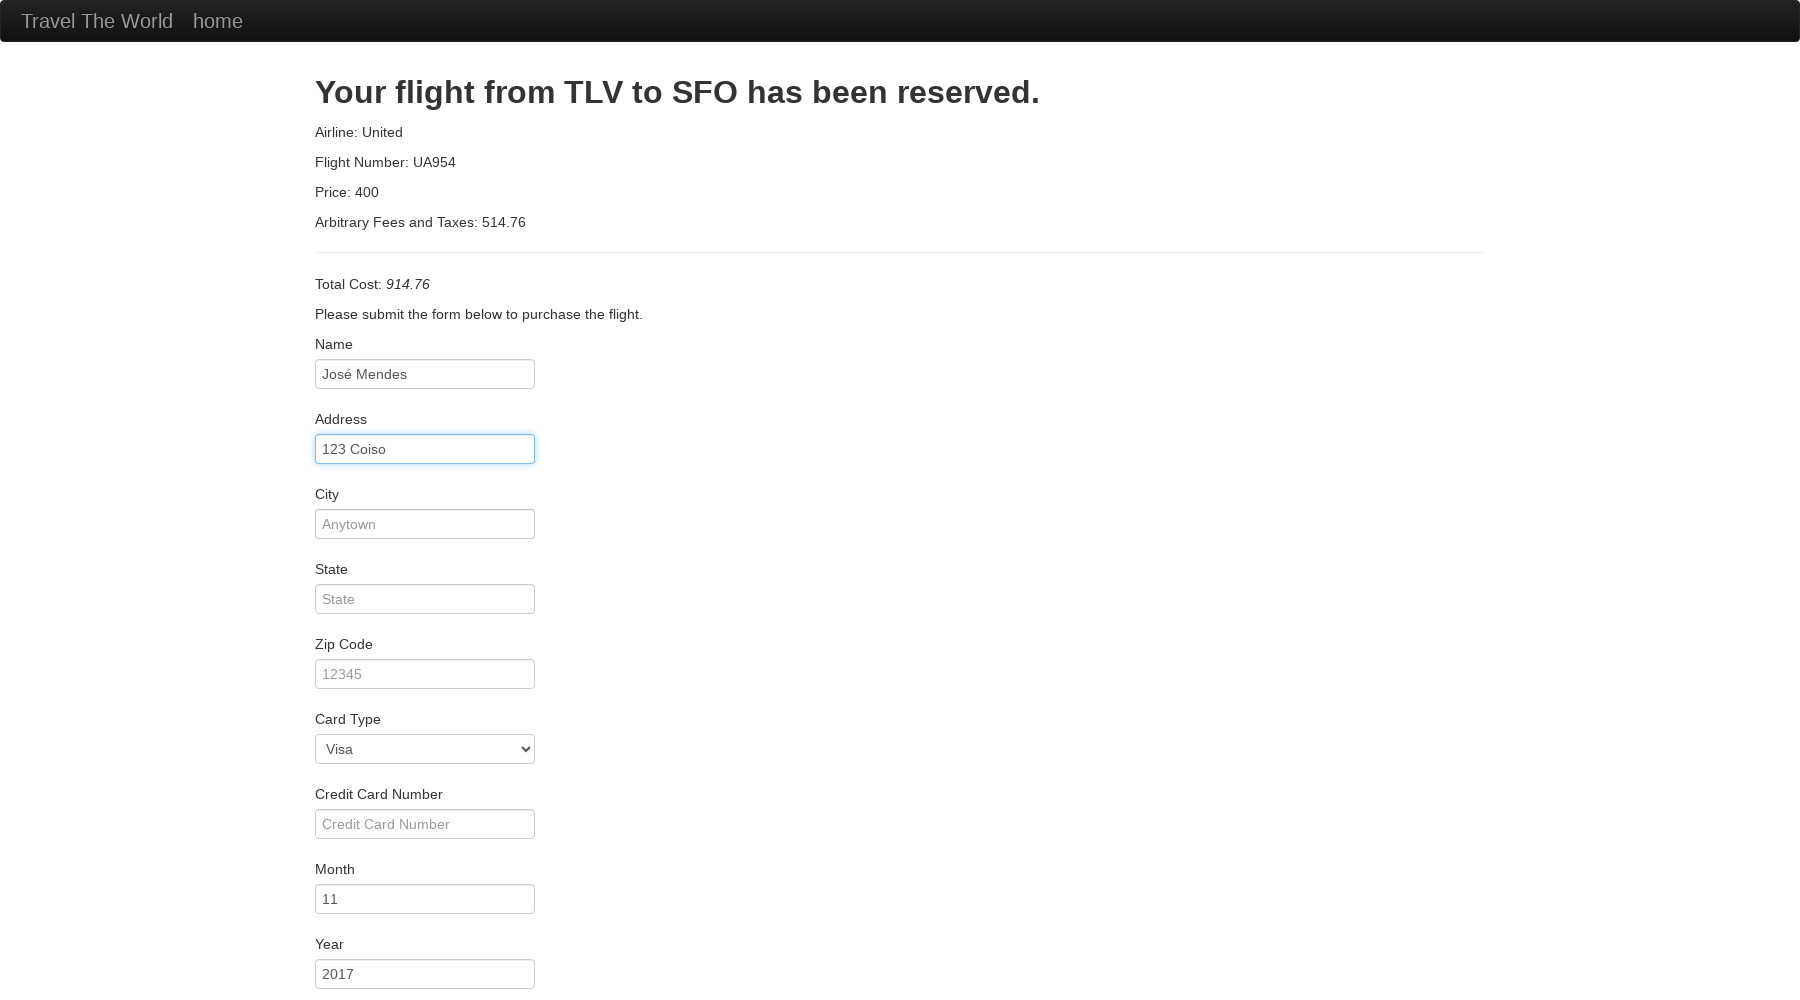

Filled city with 'FAFEE' on input[name='city']
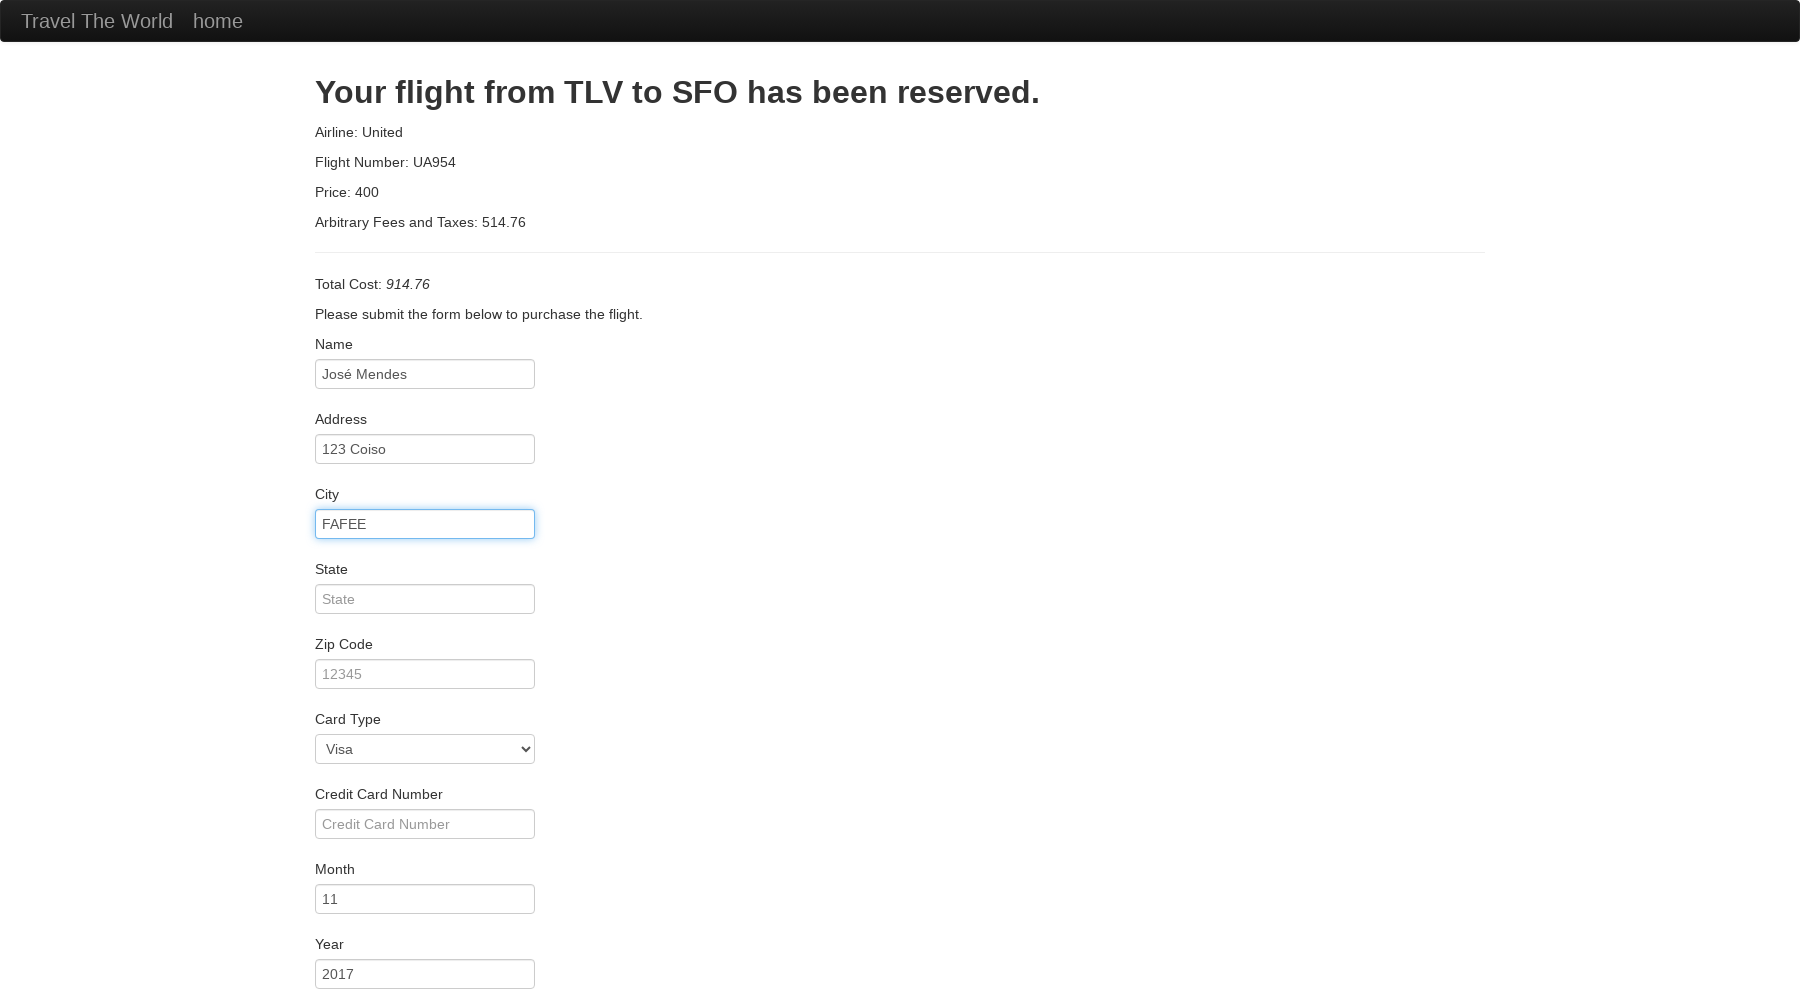

Clicked state field at (425, 599) on input[name='state']
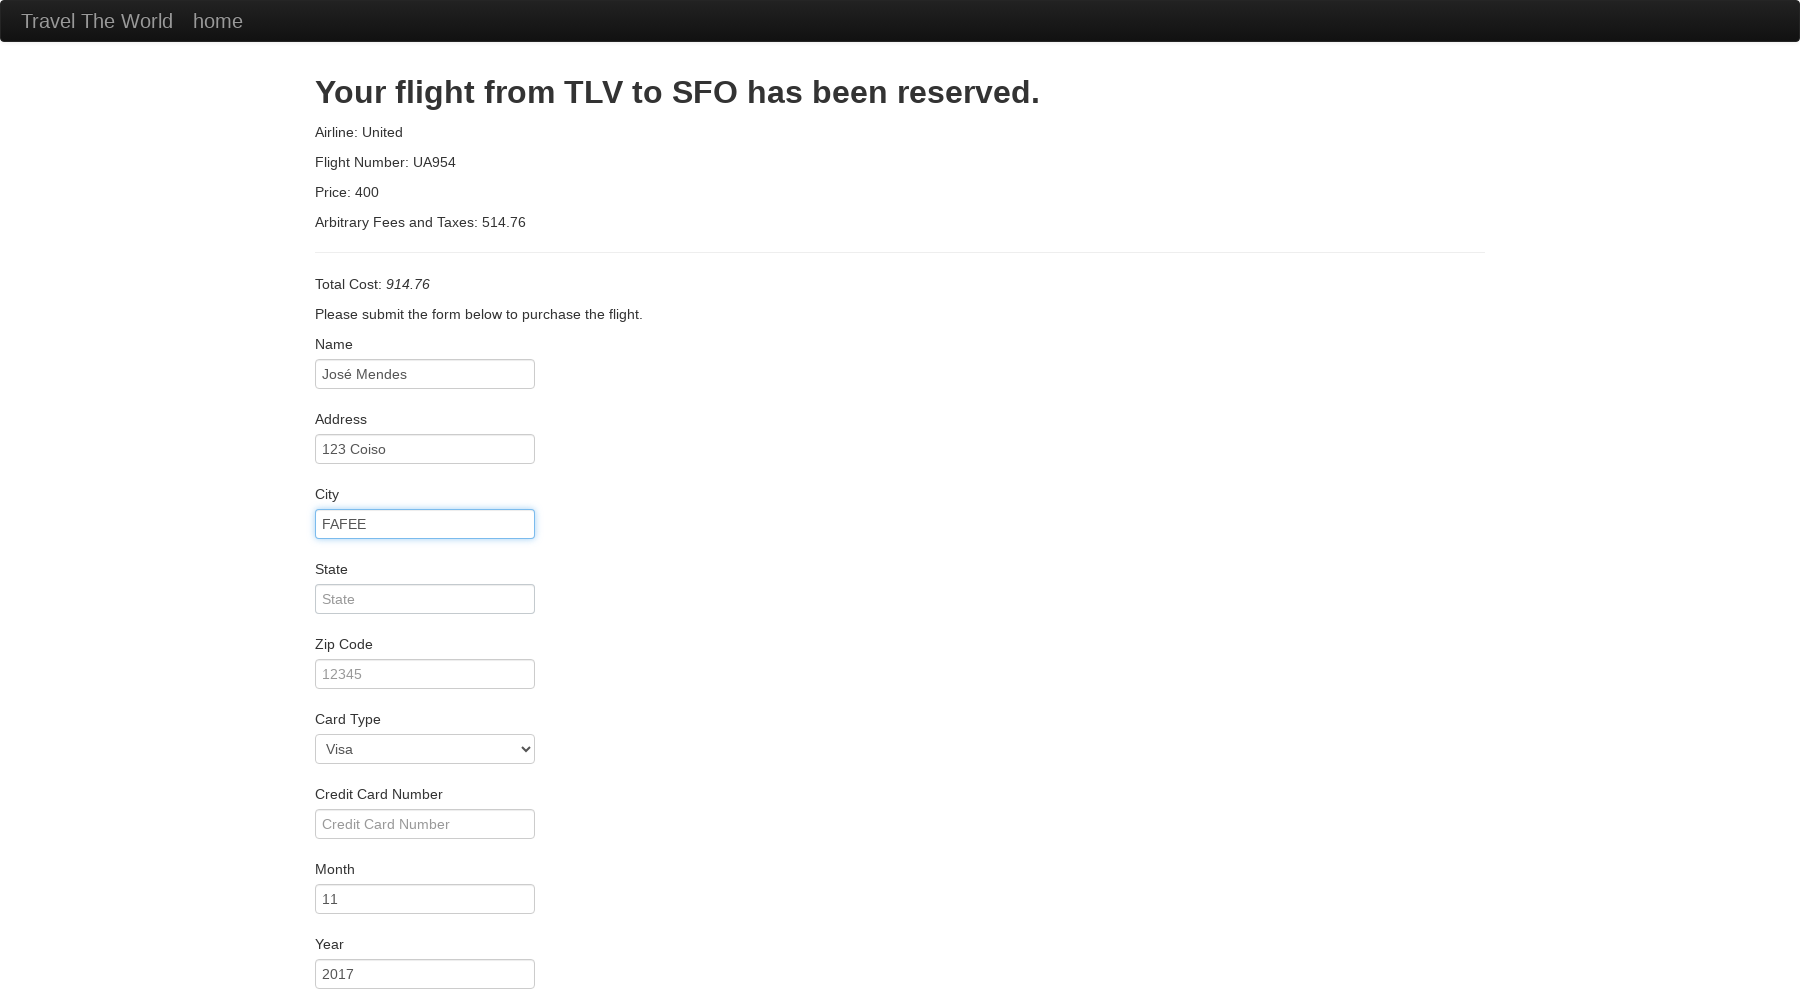

Filled state with 'Braga' on input[name='state']
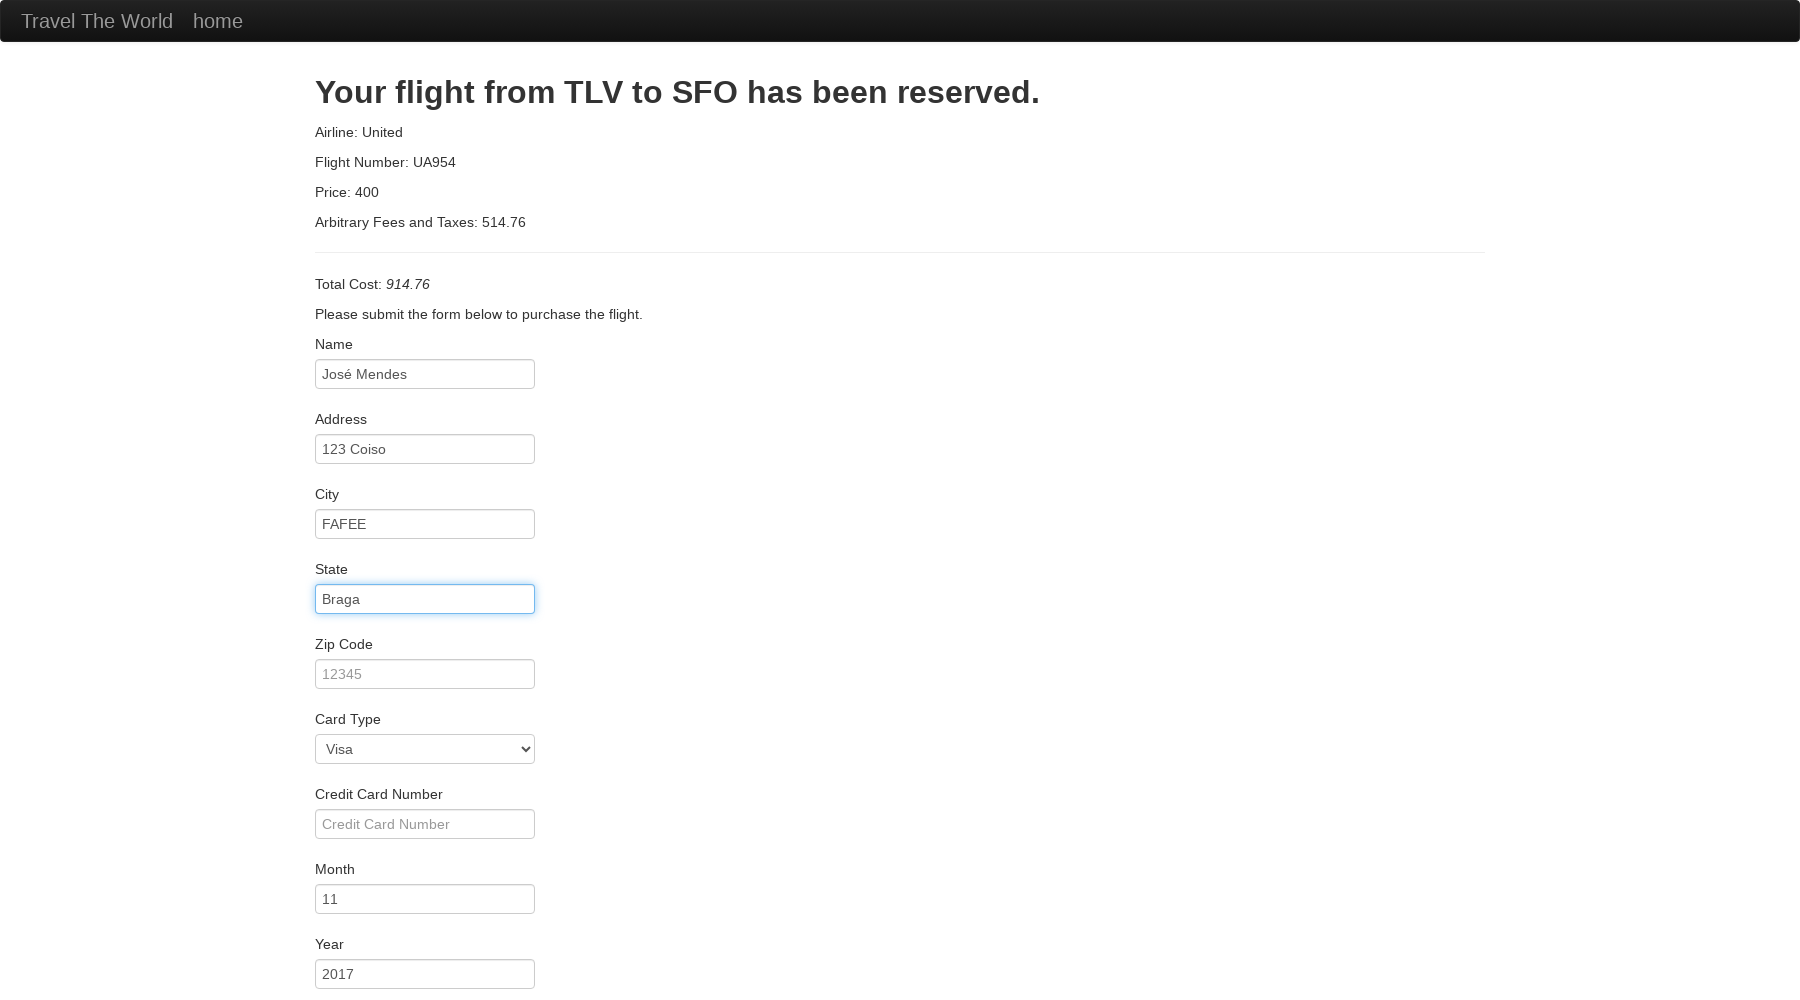

Clicked zip code field at (425, 674) on input[name='zipCode']
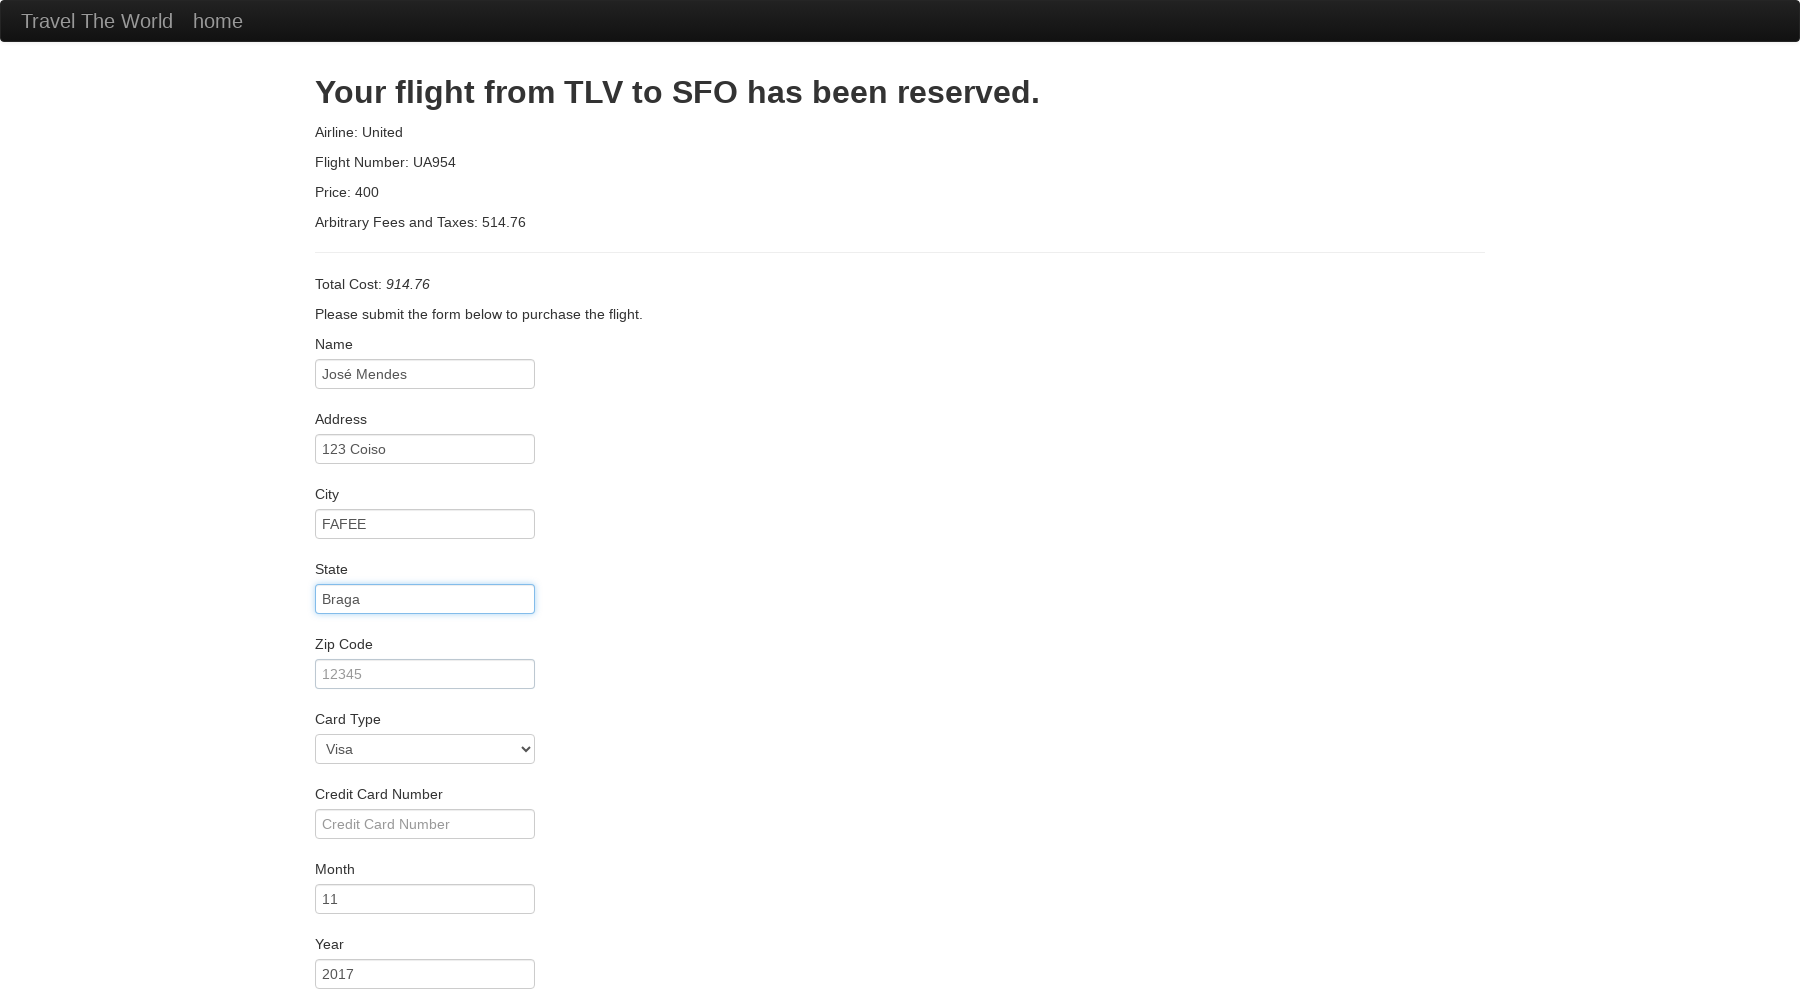

Filled zip code with '4820' on input[name='zipCode']
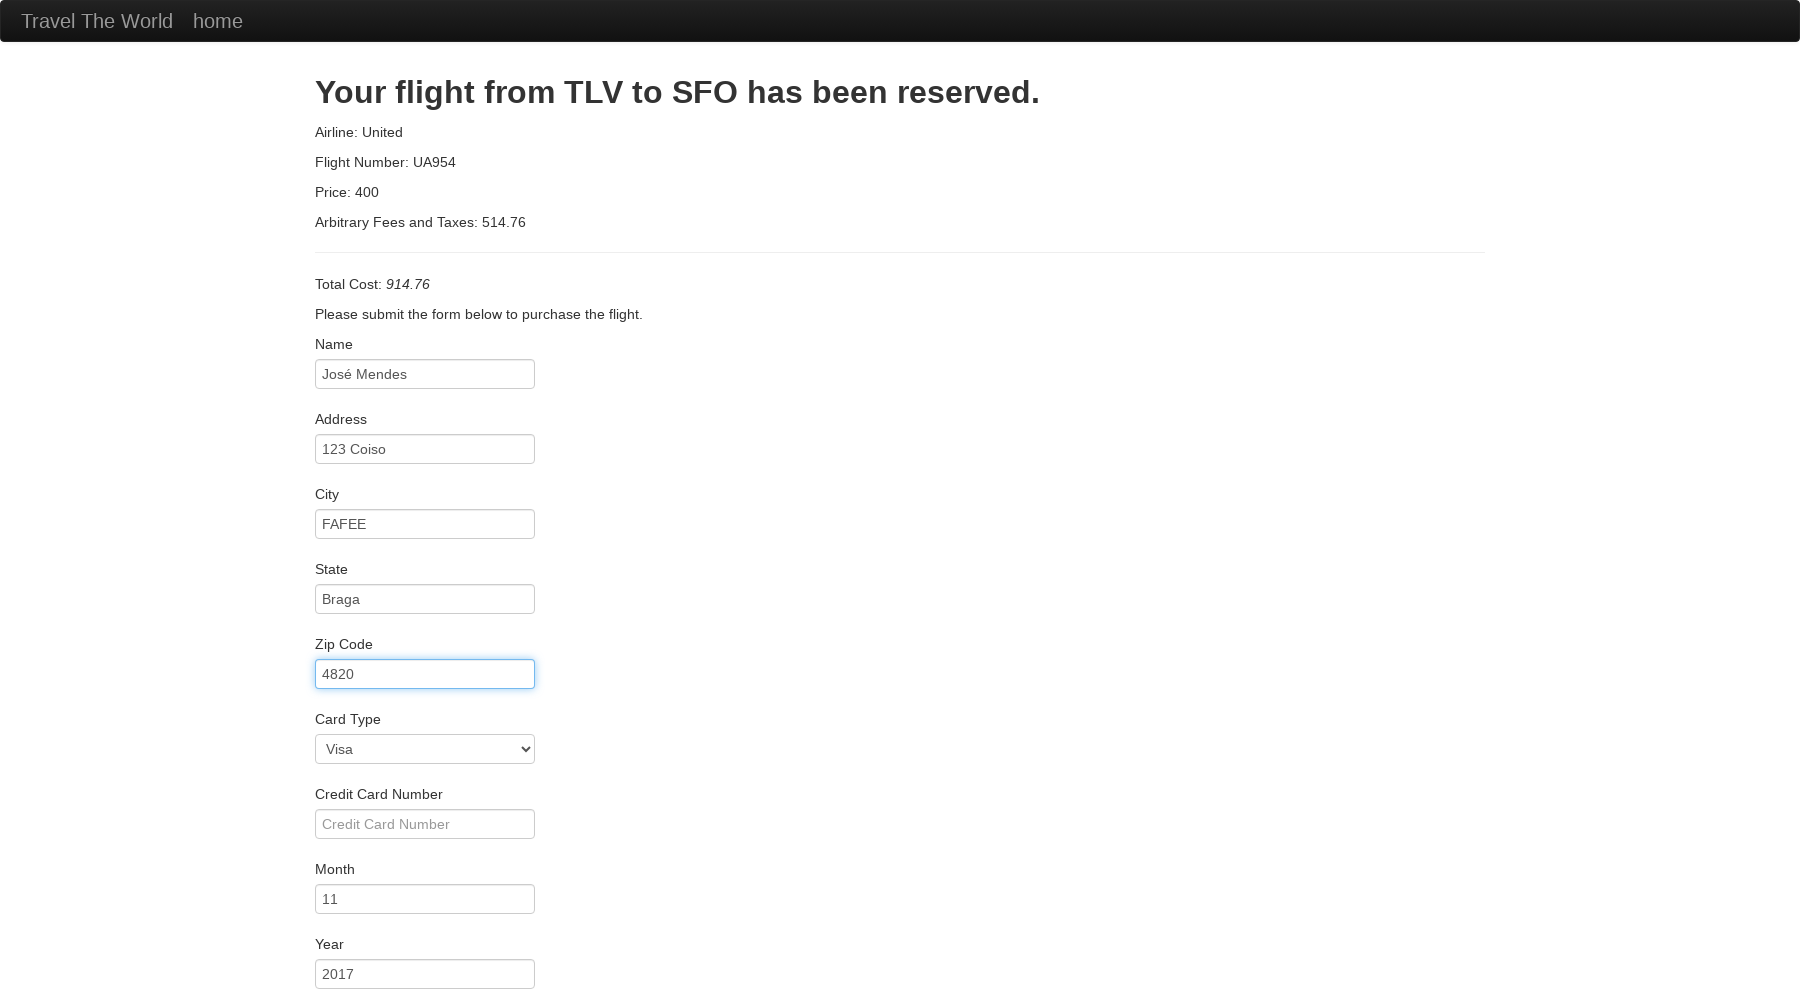

Clicked credit card number field at (425, 824) on input[name='creditCardNumber']
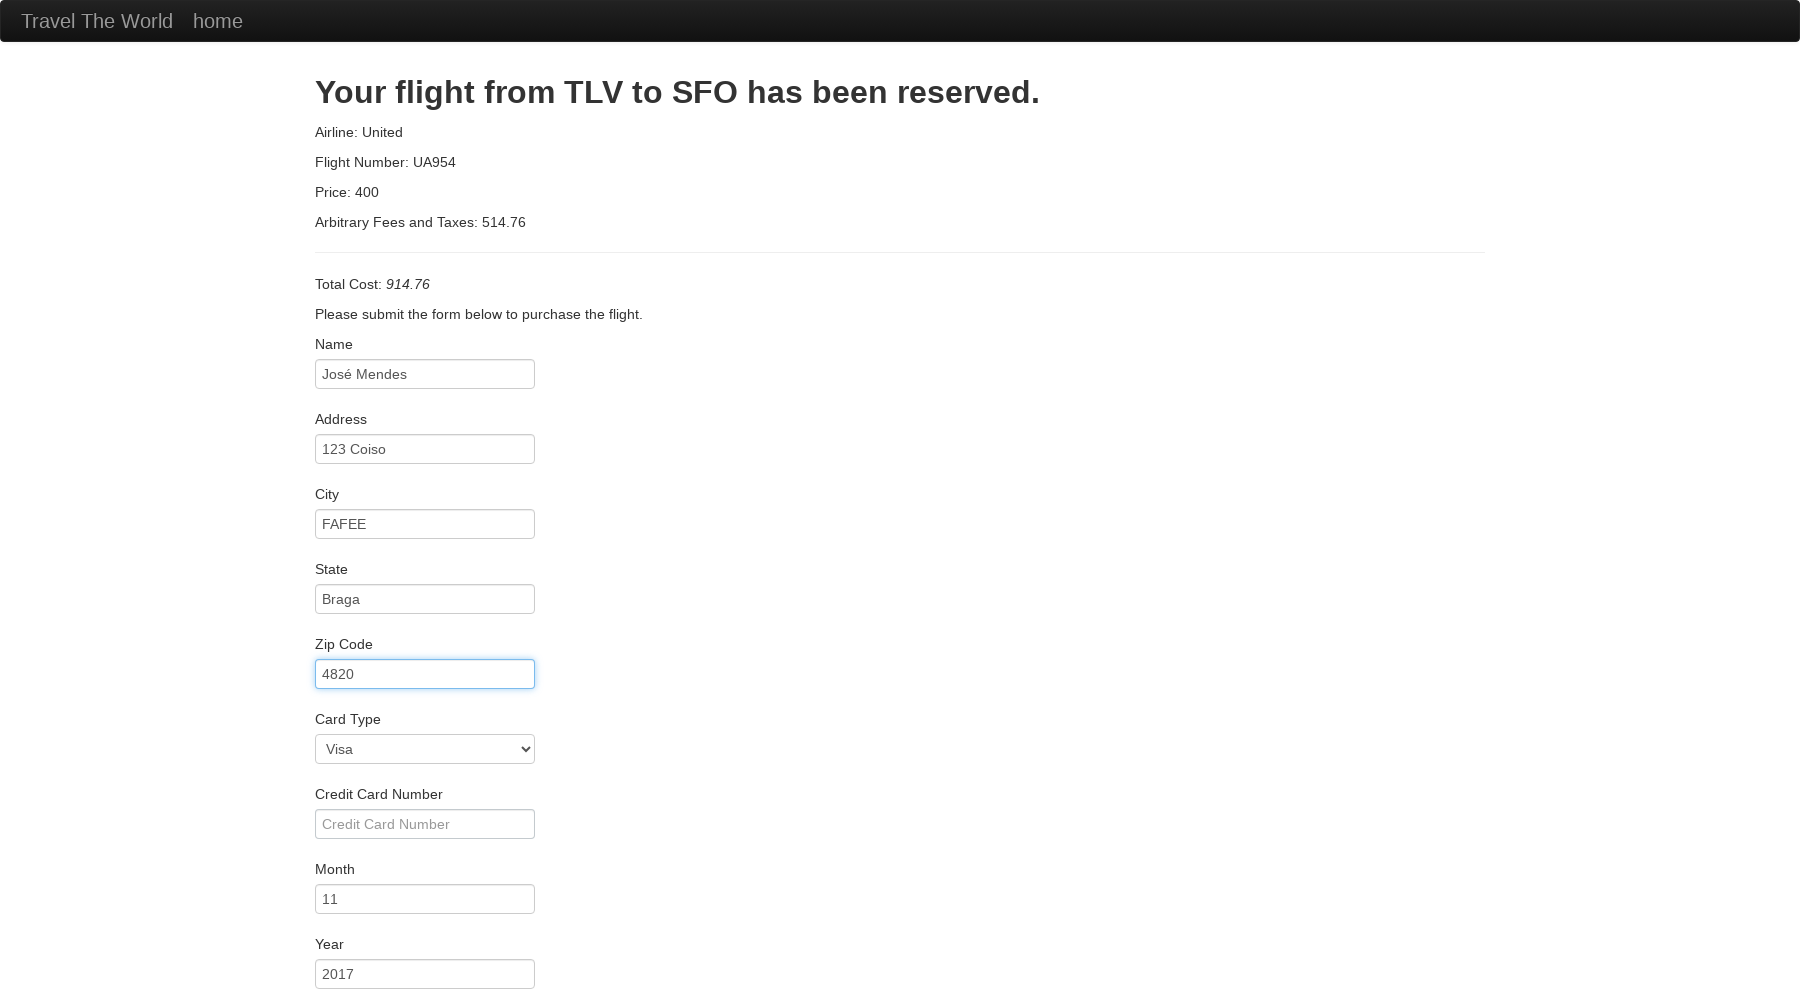

Filled credit card number with '123123123' on input[name='creditCardNumber']
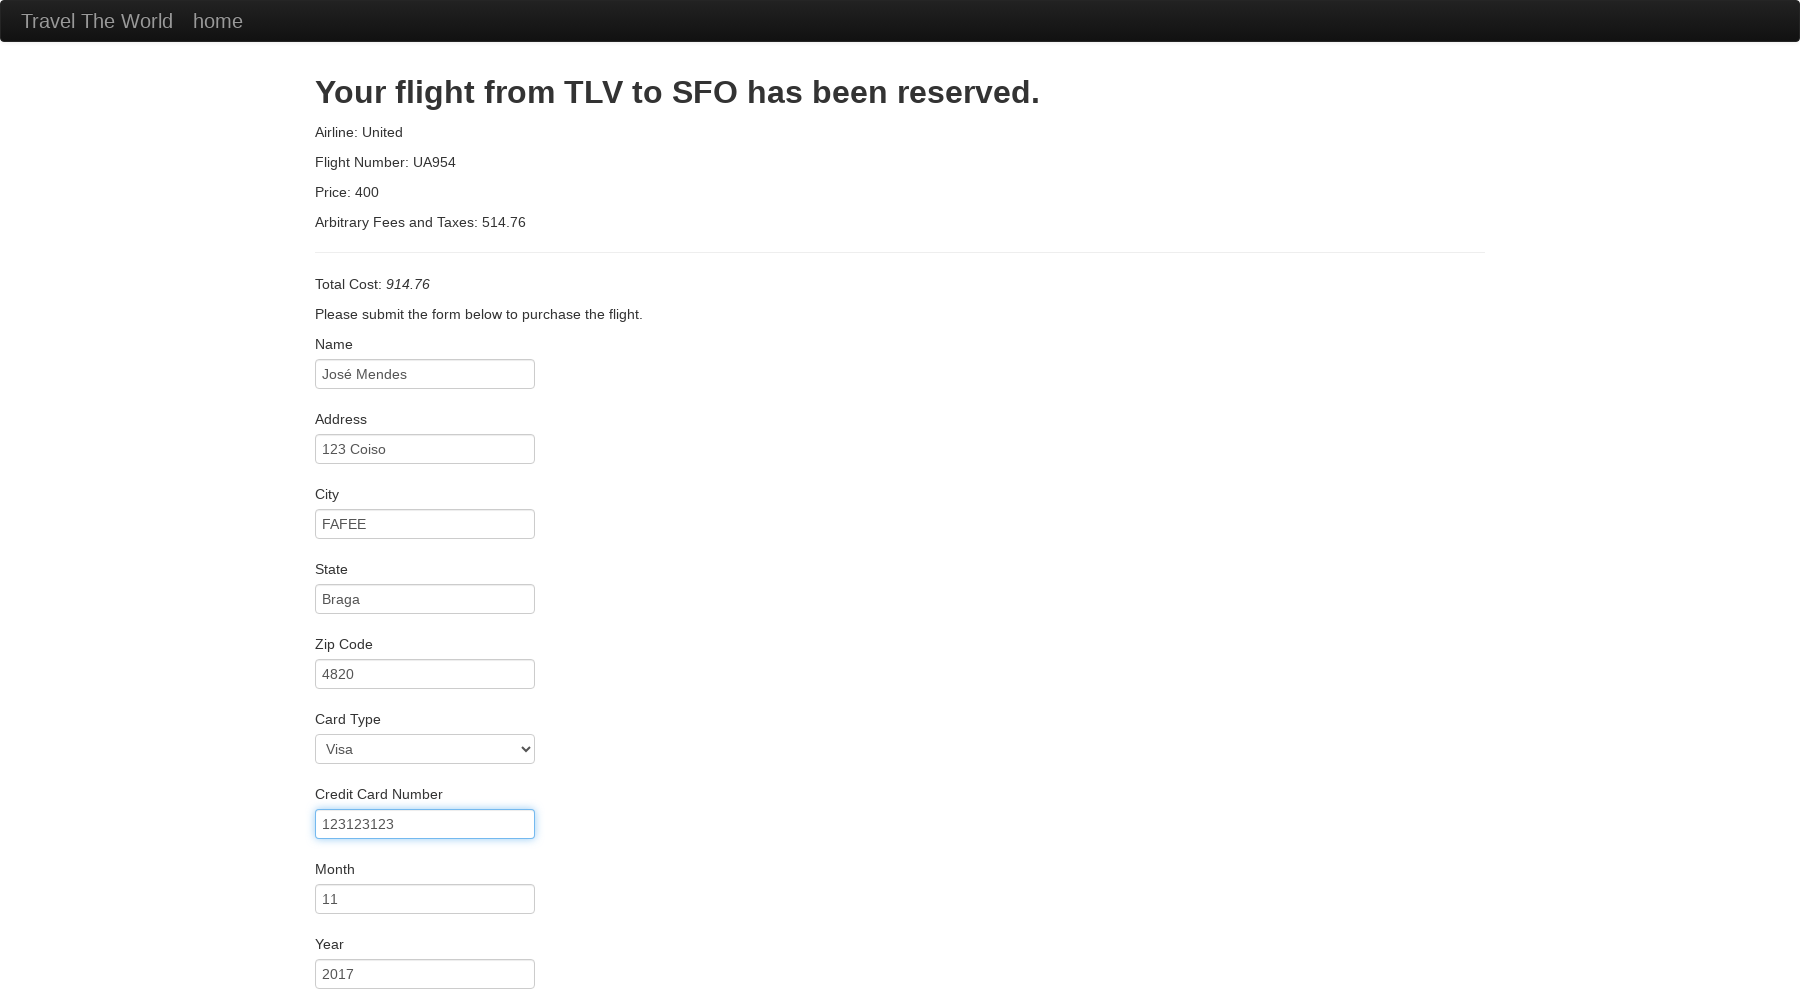

Clicked credit card month field at (425, 899) on input[name='creditCardMonth']
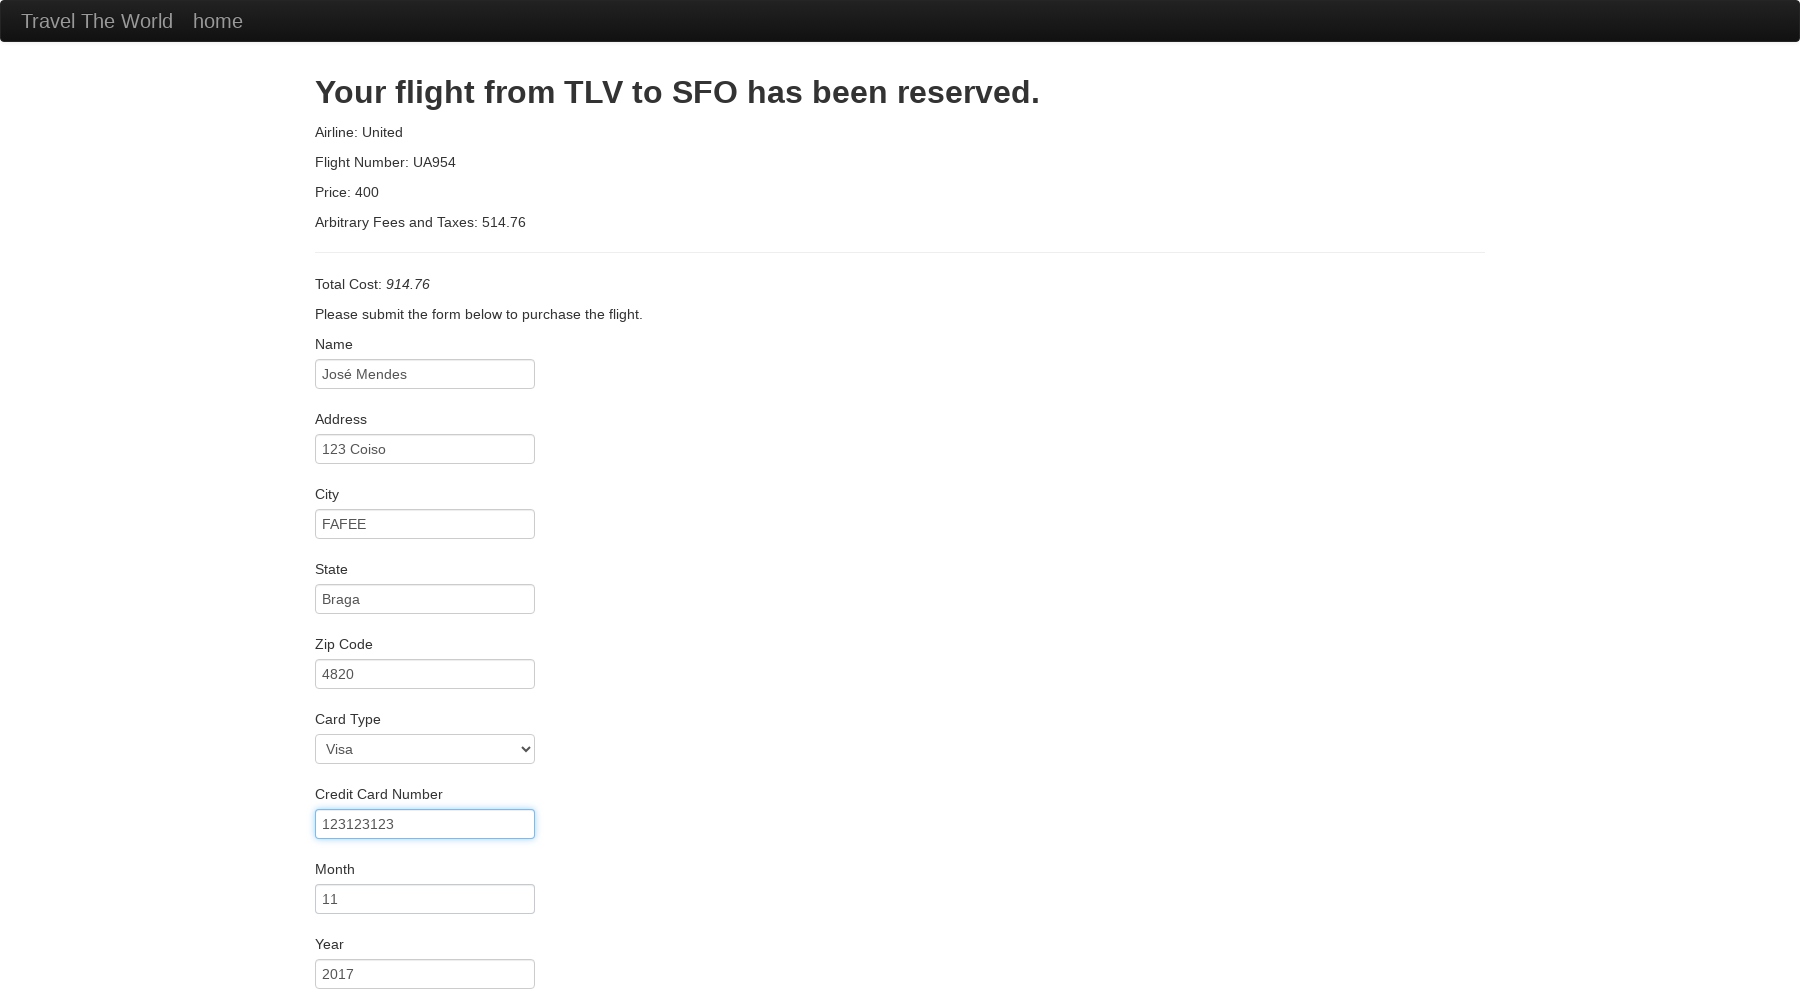

Clicked credit card year field at (425, 974) on input[name='creditCardYear']
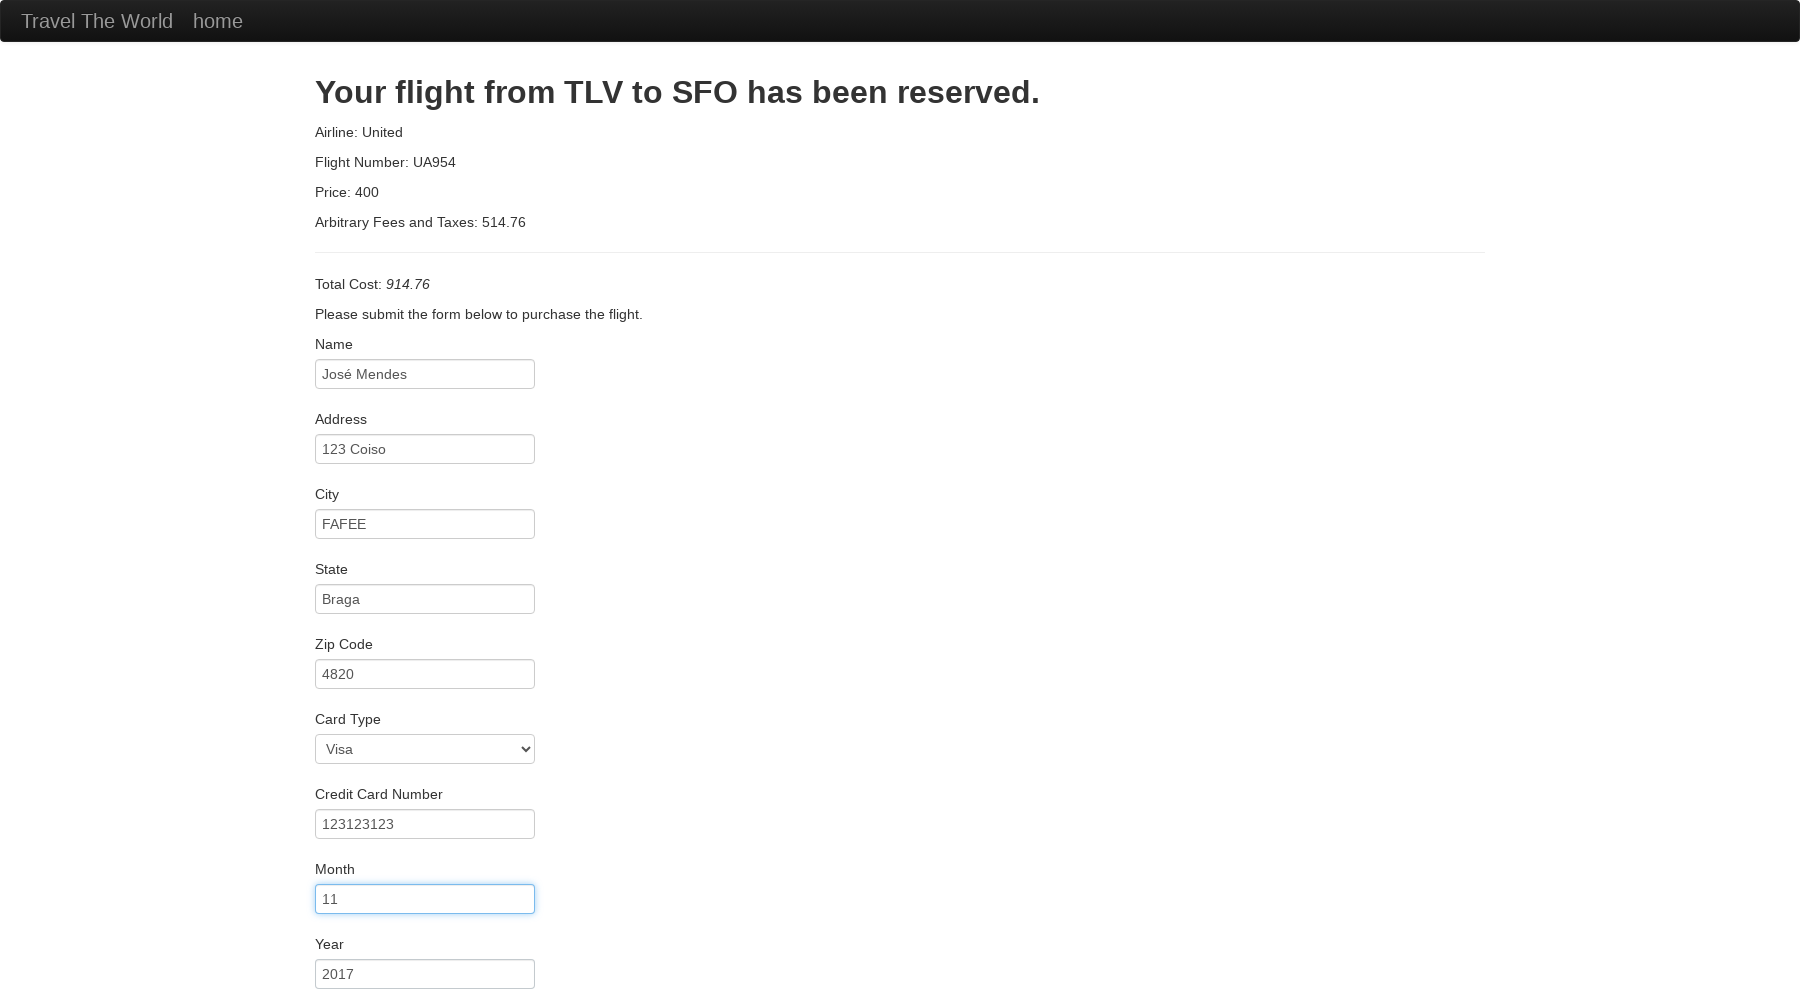

Clicked name on card field at (425, 885) on input[name='nameOnCard']
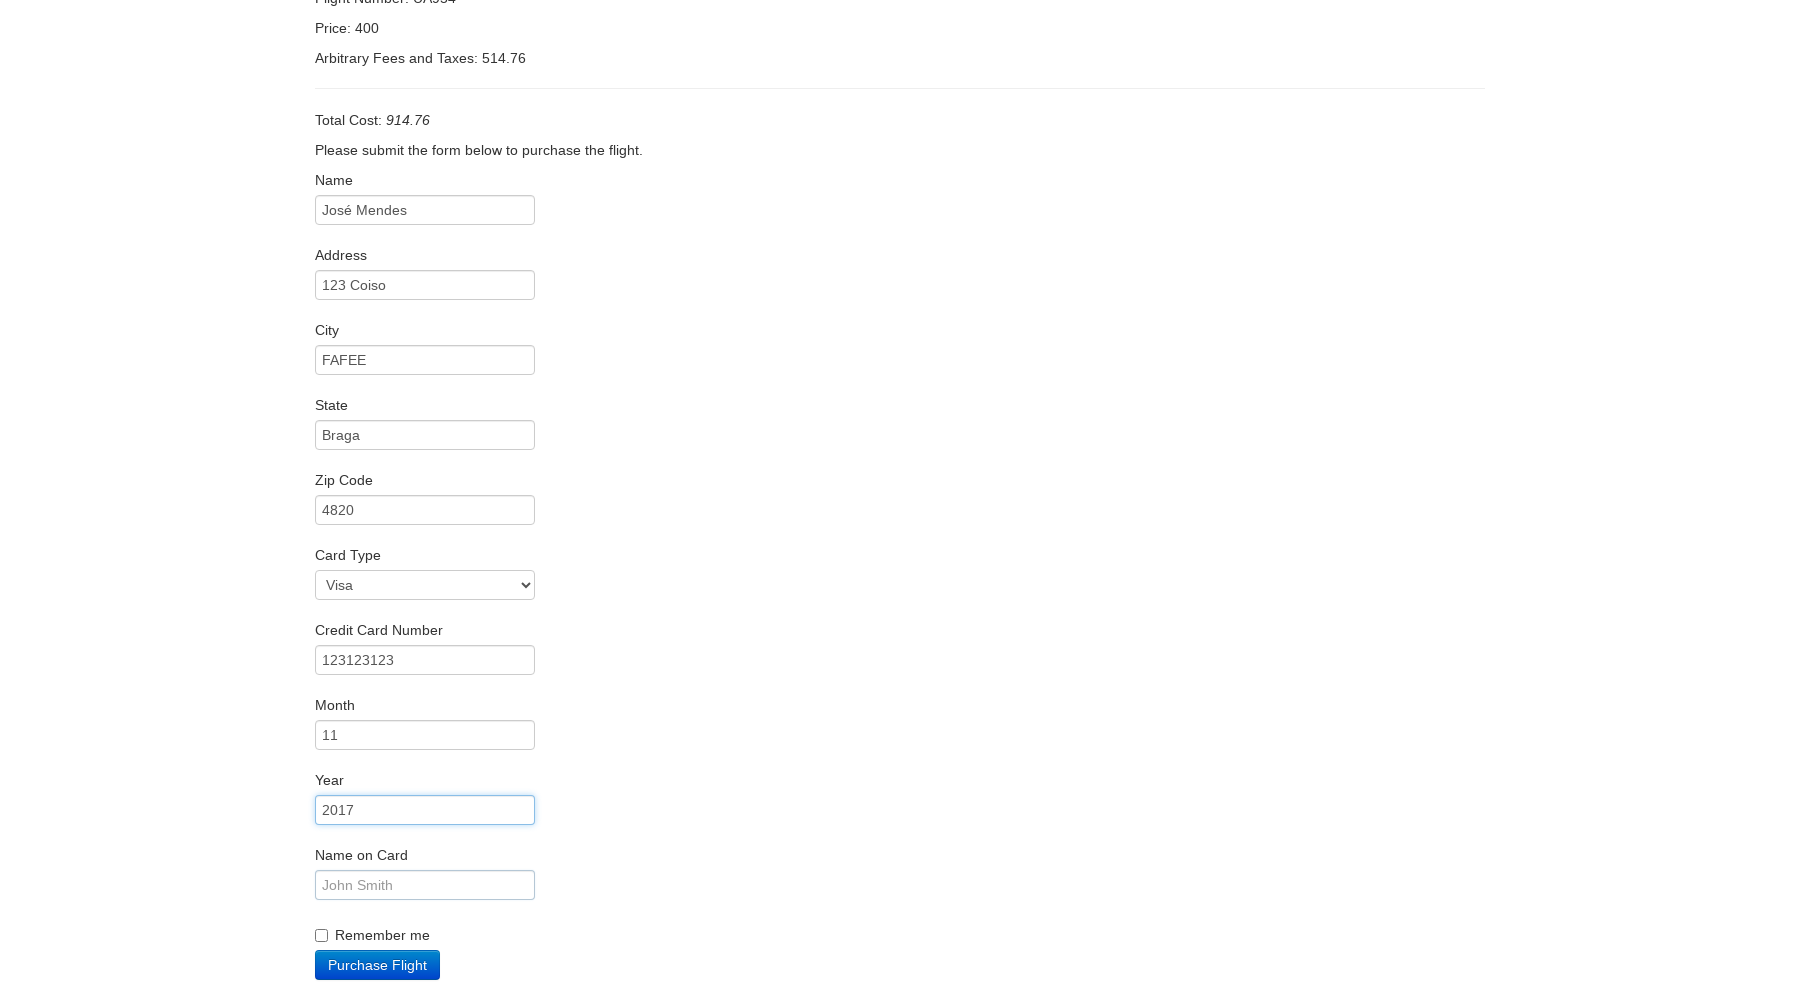

Filled name on card with 'José Mendes' on input[name='nameOnCard']
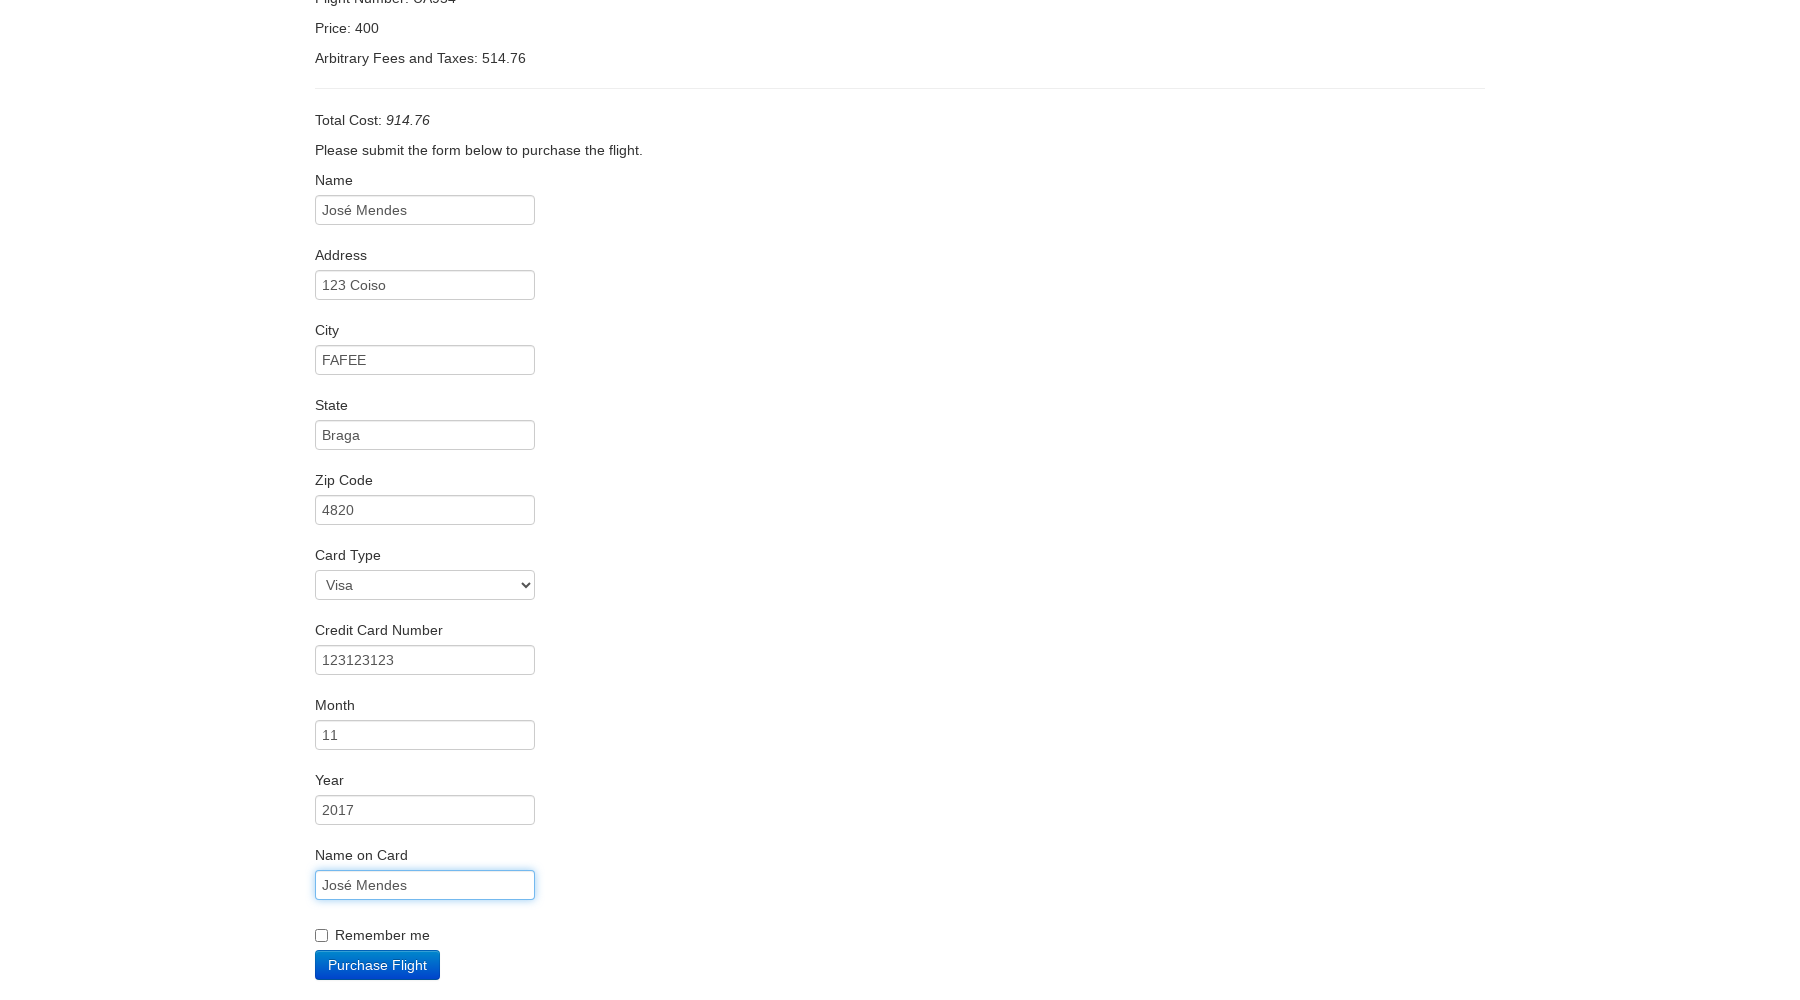

Clicked purchase button to complete booking at (378, 965) on input[type='submit']
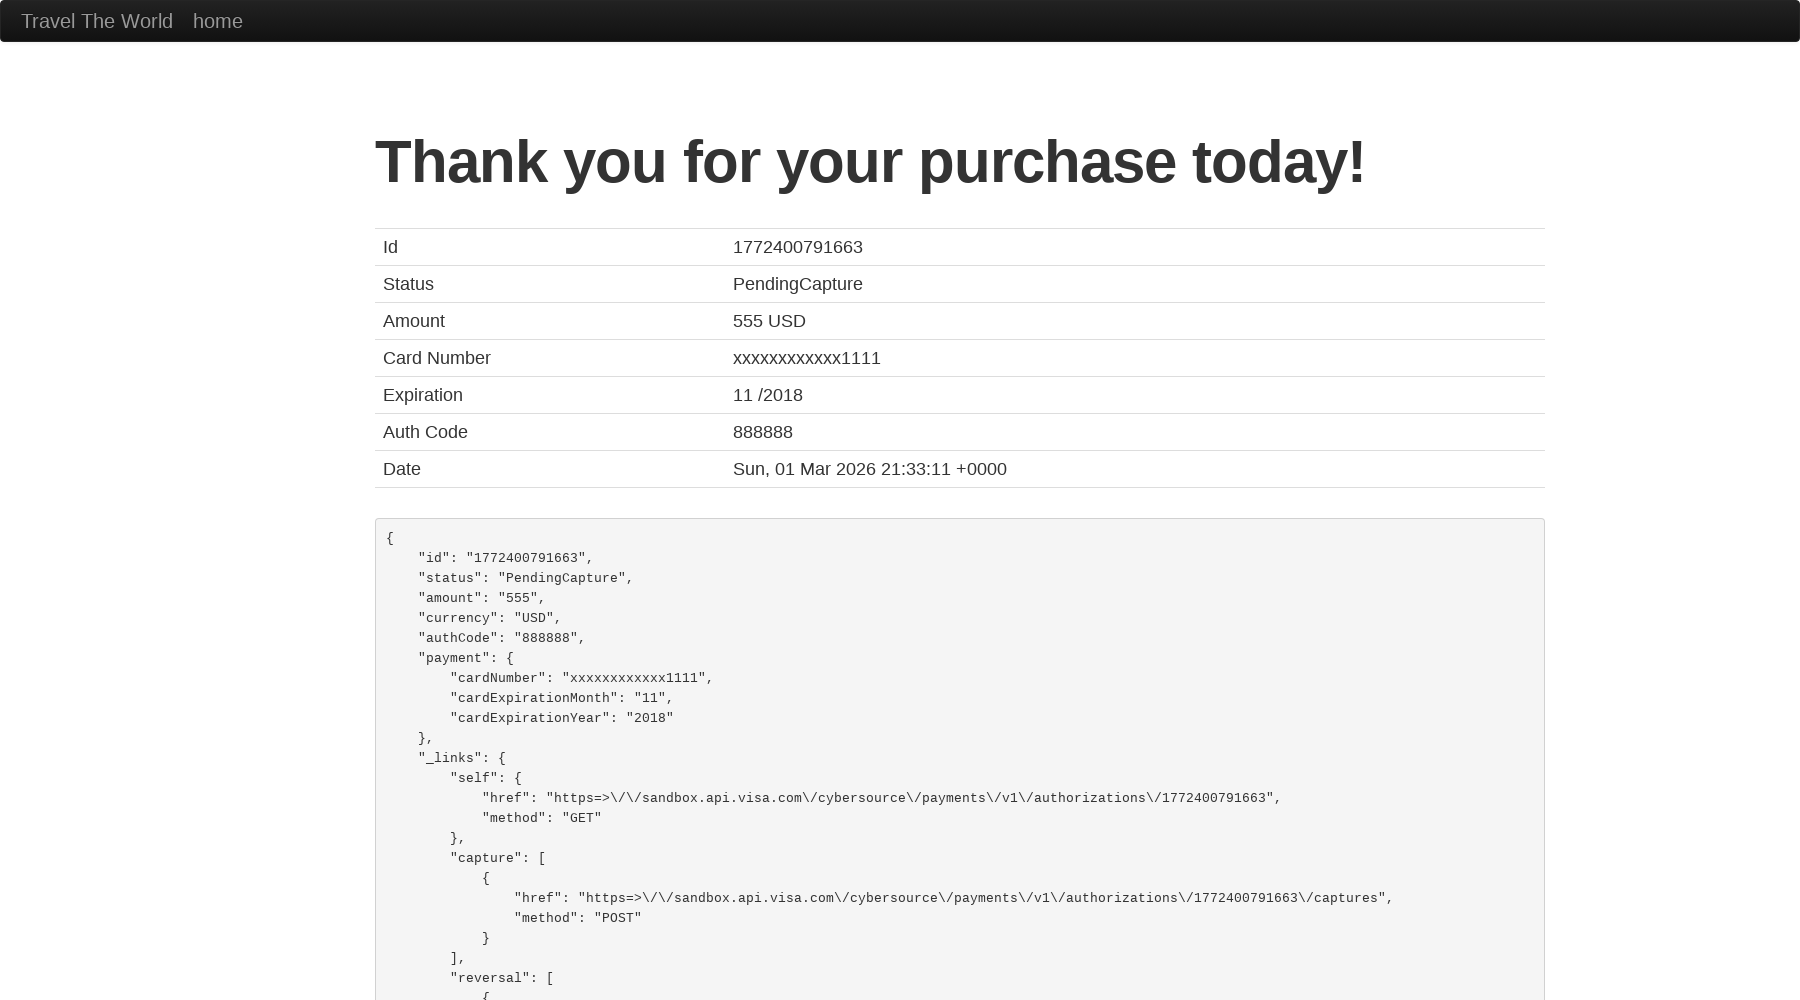

Confirmed purchase completion - thank you page loaded
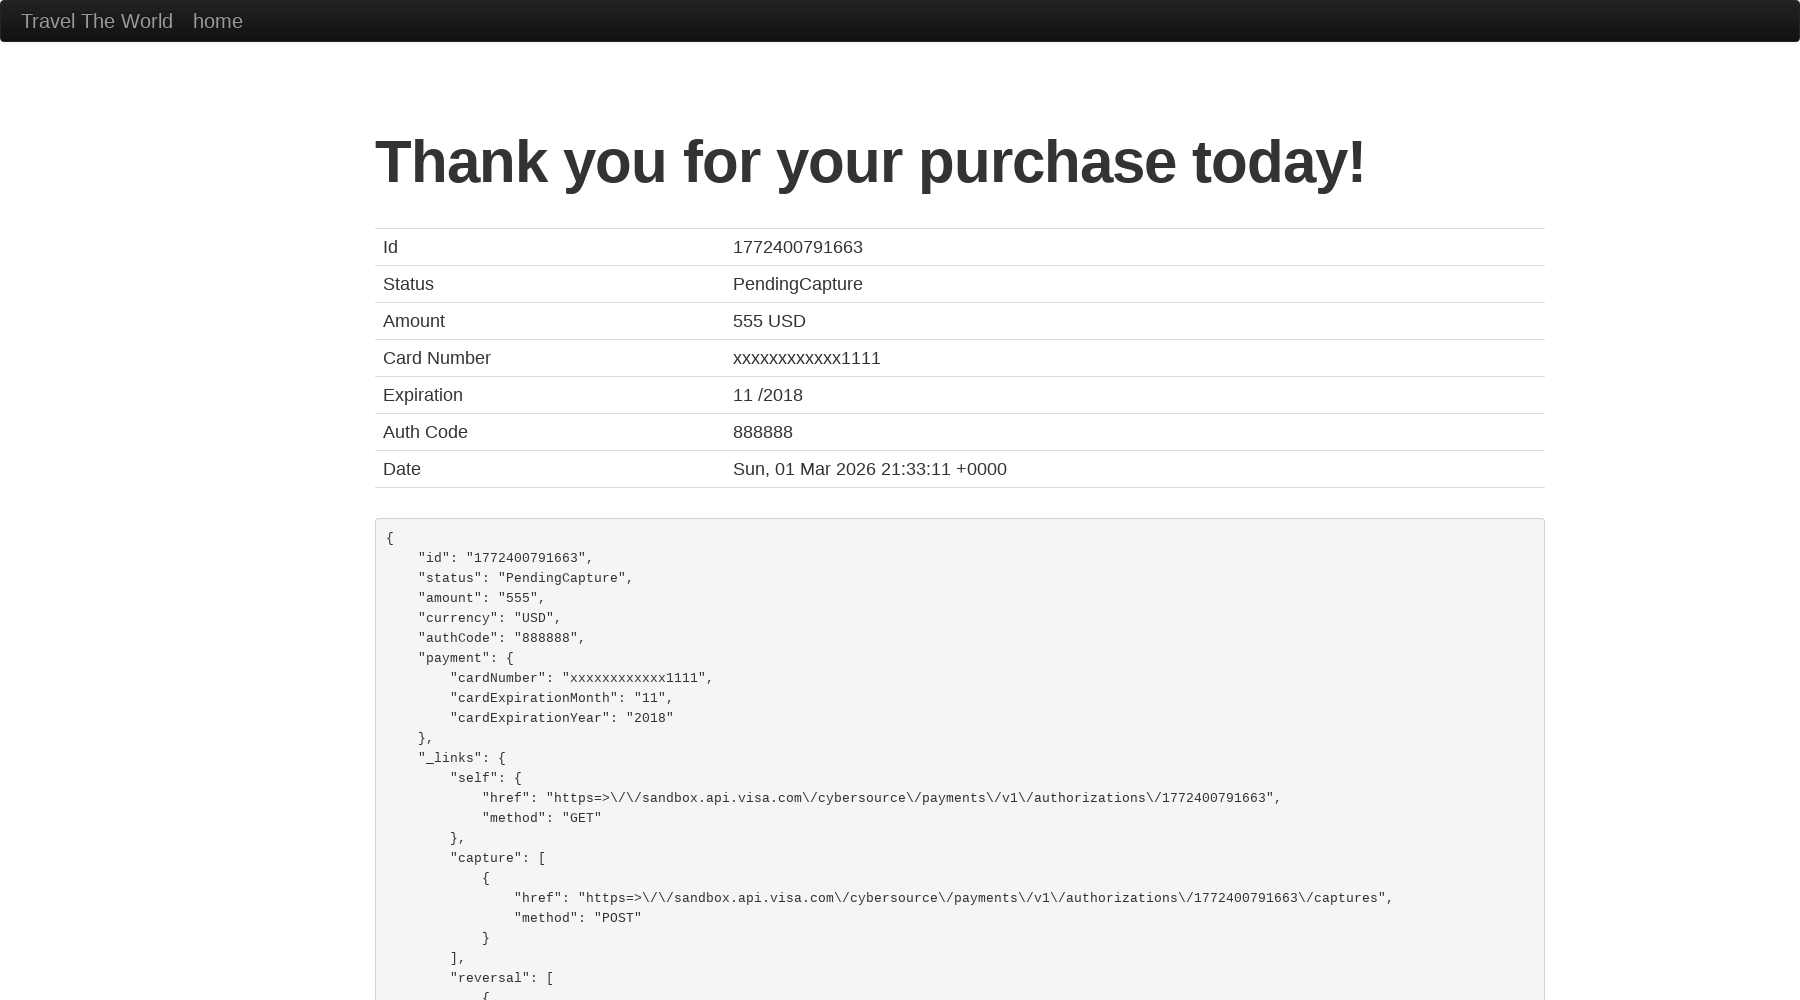

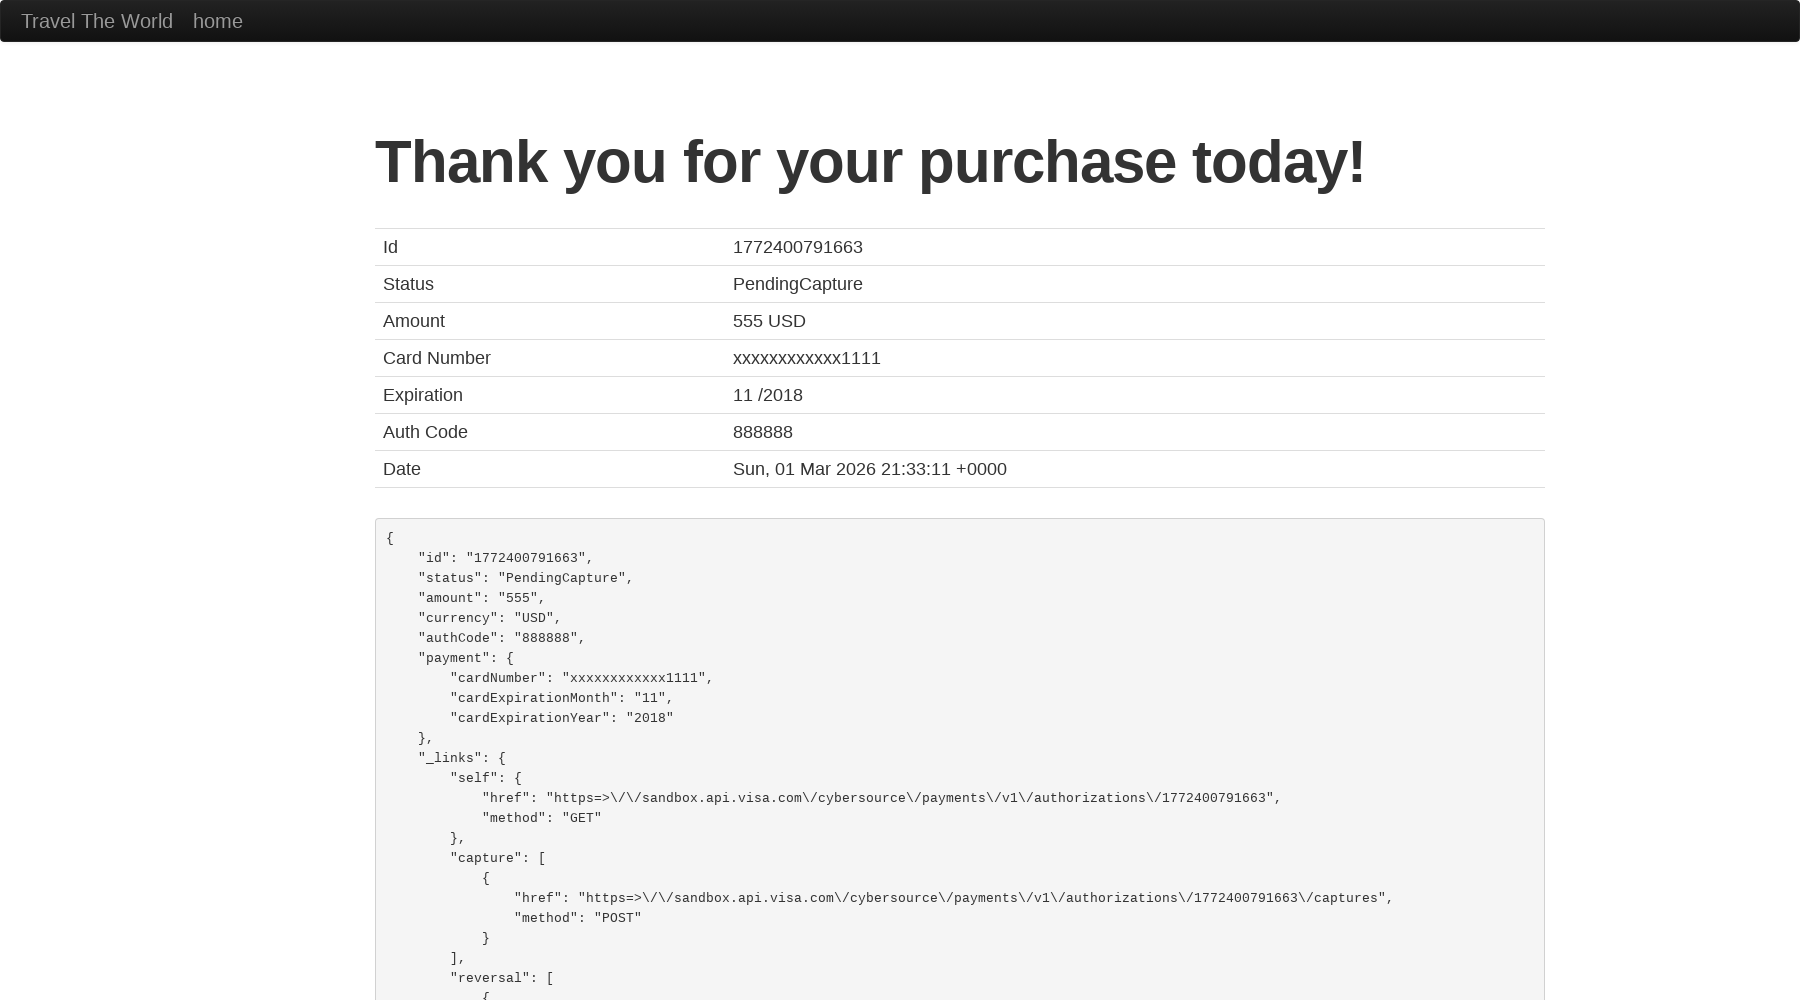